Tests link functionality for links that open in new tabs by clicking through link sections and handling multiple browser tabs

Starting URL: https://demoapps.qspiders.com/ui/table?scenario=1

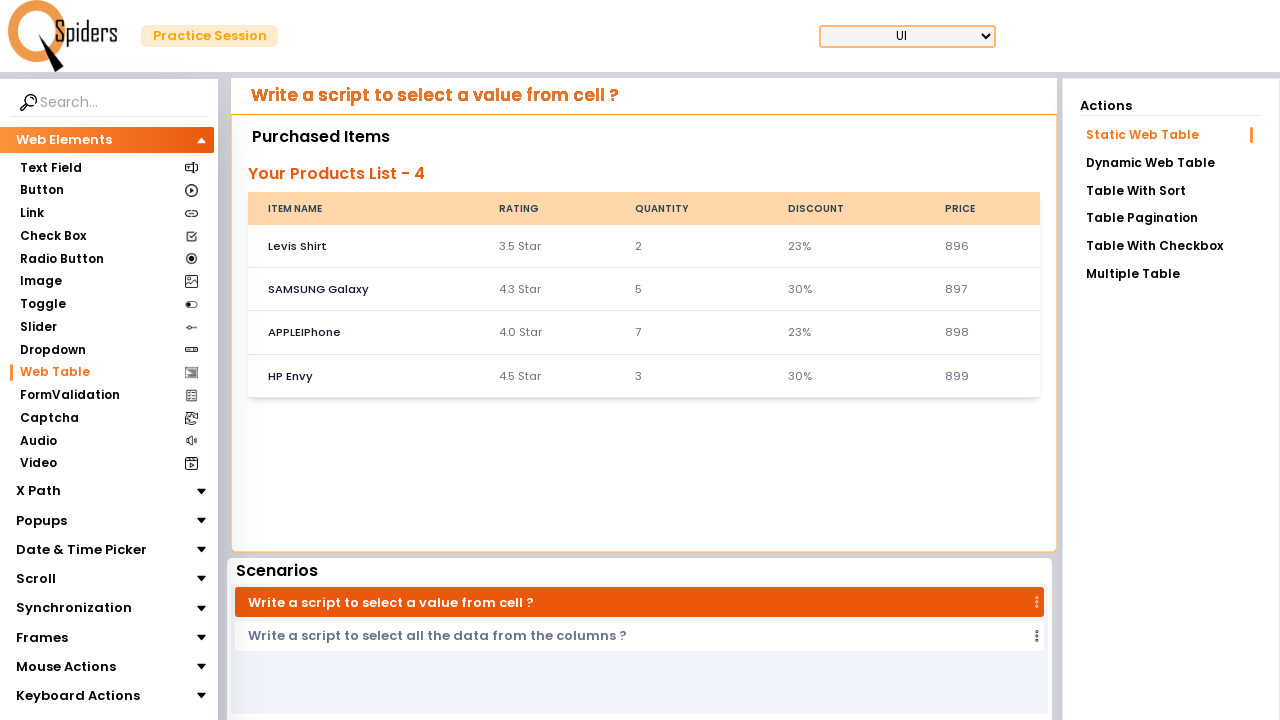

Clicked on Link section at (32, 213) on xpath=//section[text()='Link']
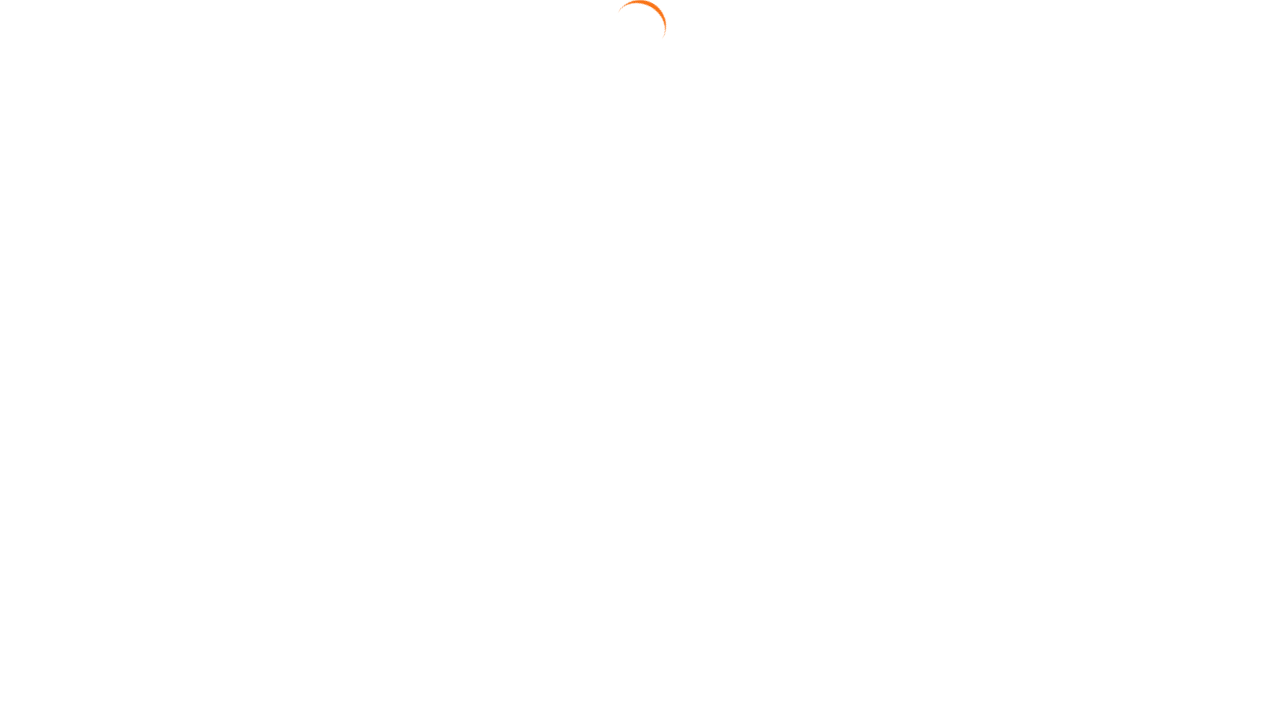

Clicked on 'Link in New Tab' option at (1171, 162) on xpath=//a[text()='Link in New Tab']
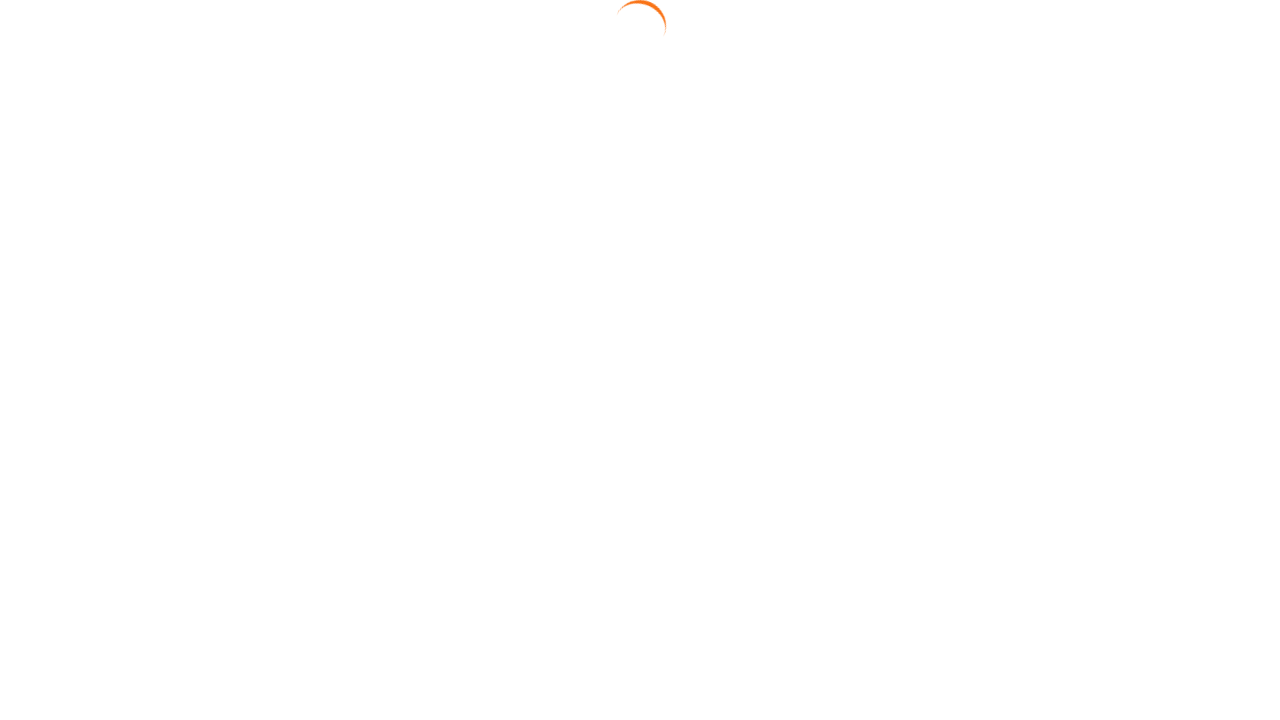

Waited for link elements to be visible
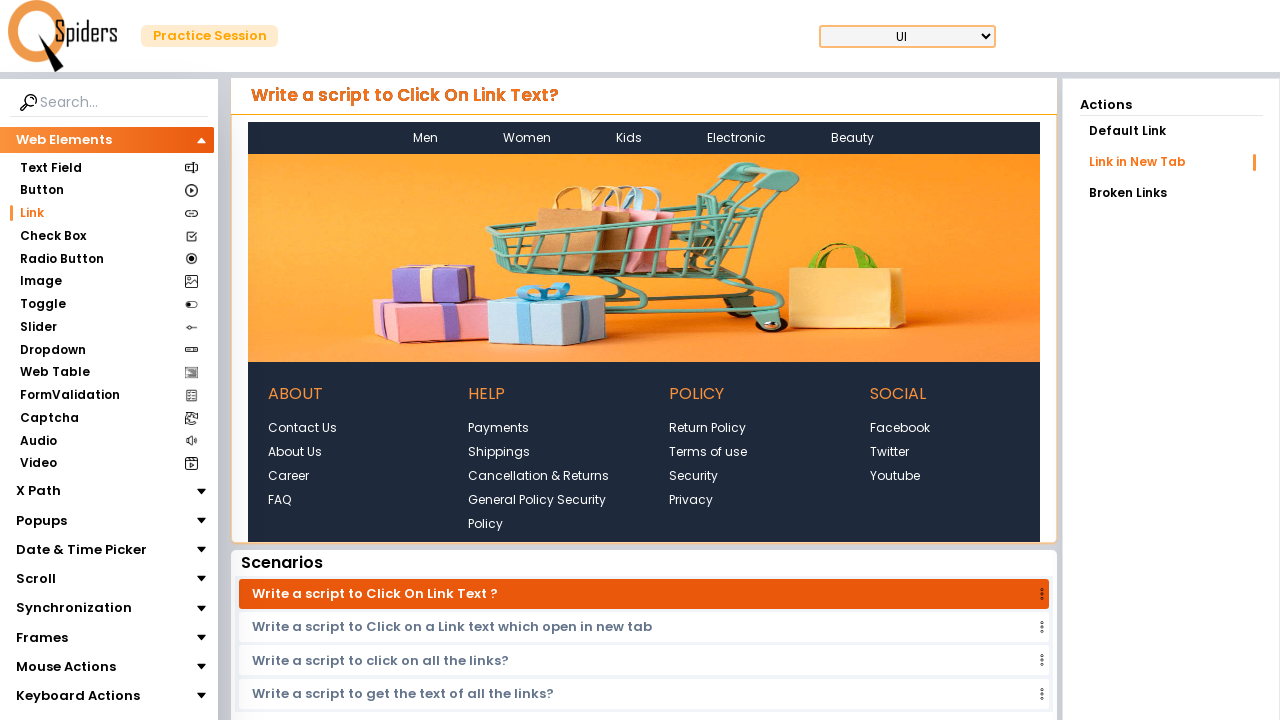

Clicked on a link element at (302, 428) on xpath=//a[@class='text-white hover:text-slate-300 text-[14px]'] >> nth=0
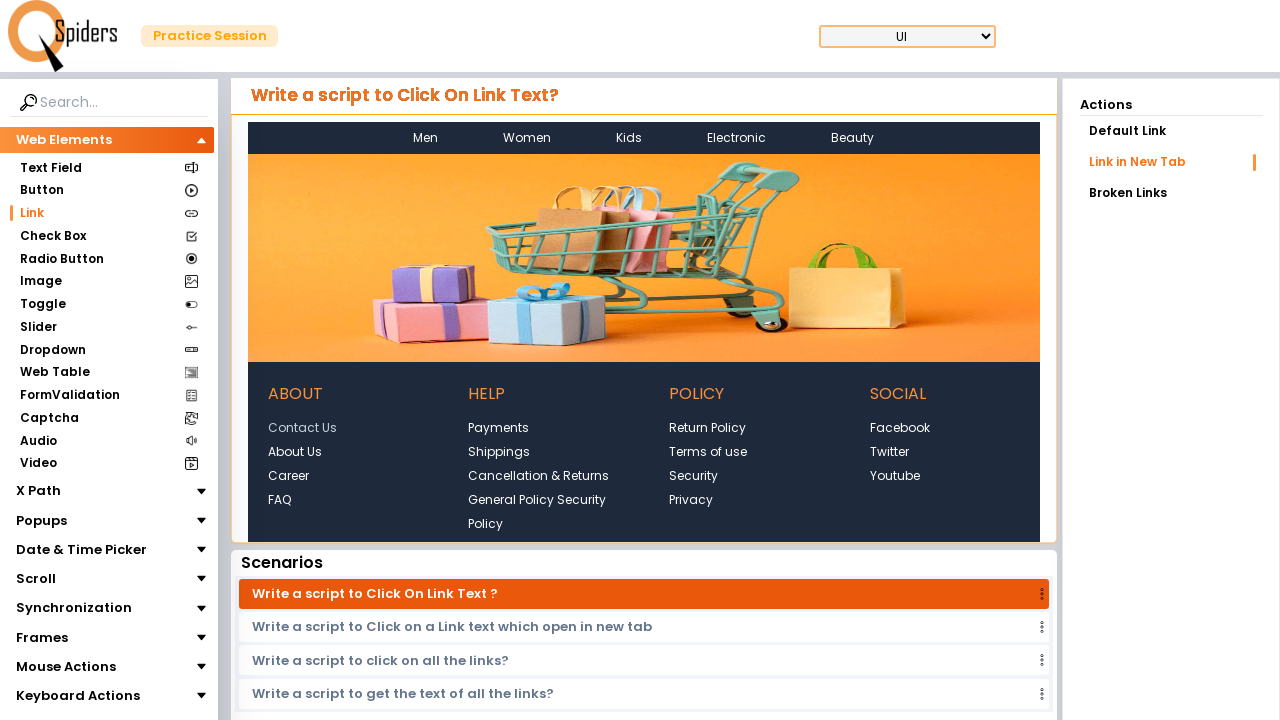

Clicked on a link element at (295, 452) on xpath=//a[@class='text-white hover:text-slate-300 text-[14px]'] >> nth=1
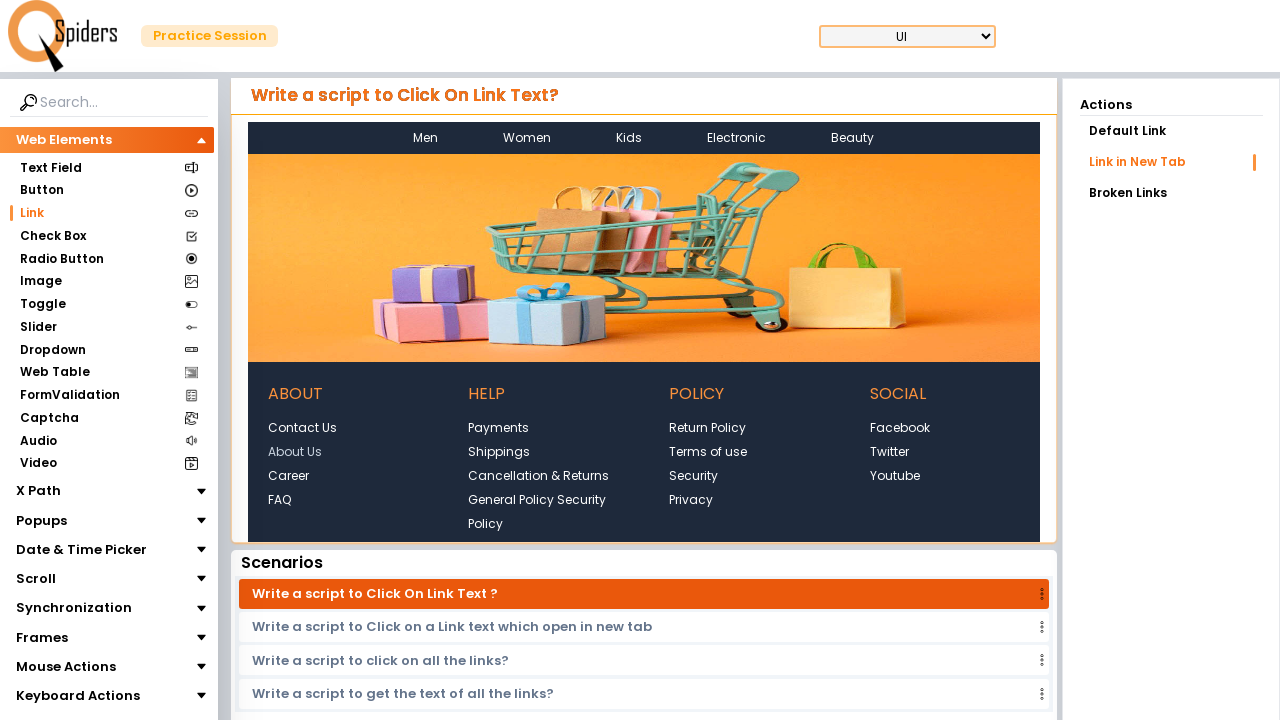

Clicked on a link element at (288, 476) on xpath=//a[@class='text-white hover:text-slate-300 text-[14px]'] >> nth=2
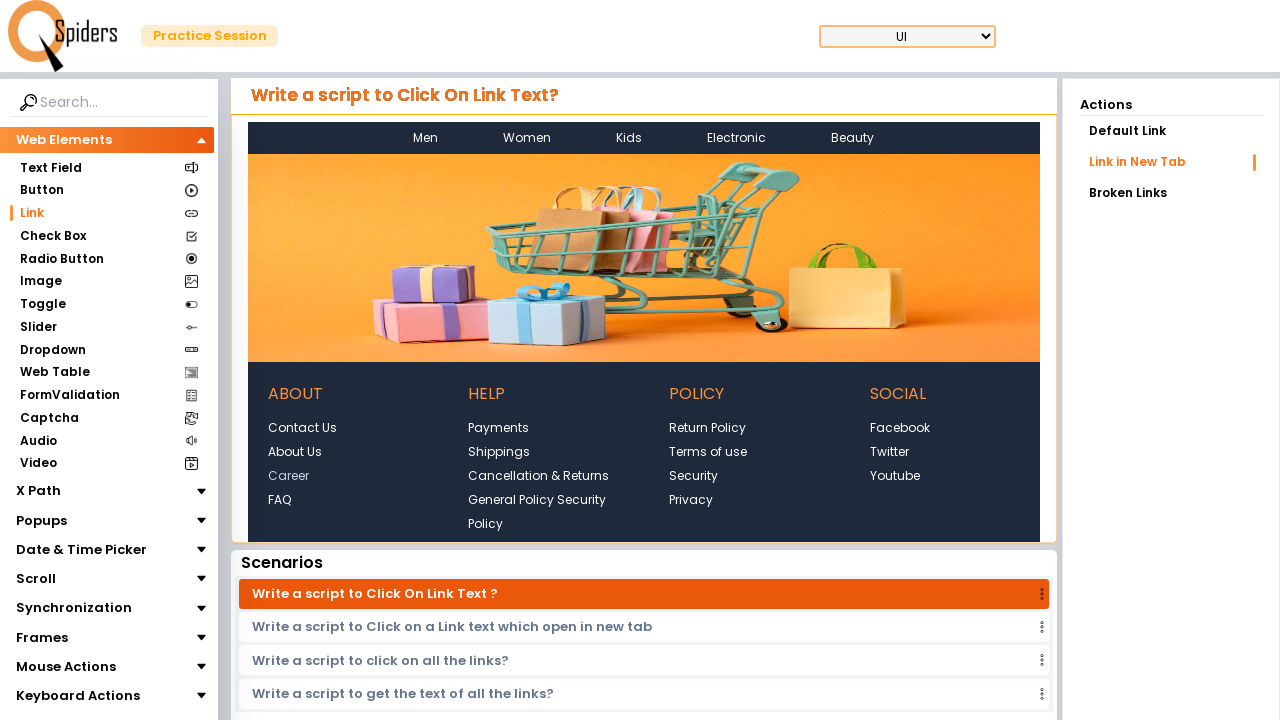

Clicked on a link element at (279, 500) on xpath=//a[@class='text-white hover:text-slate-300 text-[14px]'] >> nth=3
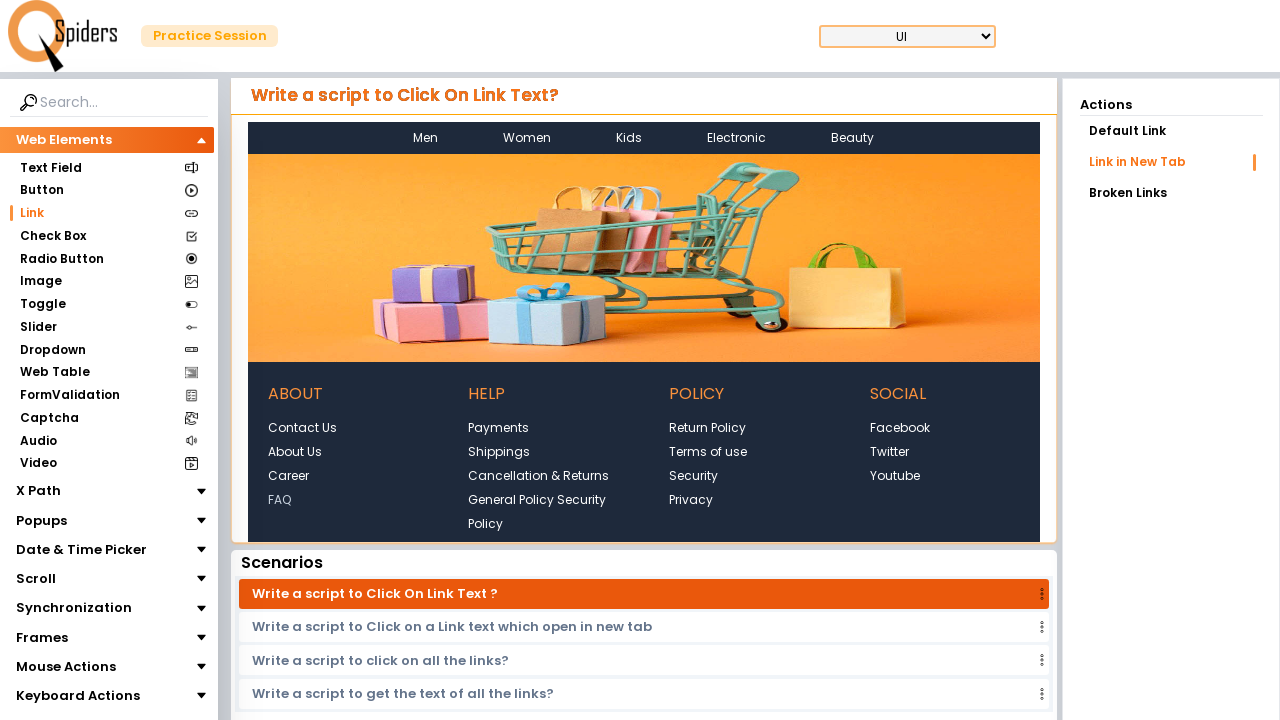

Clicked on a link element at (499, 428) on xpath=//a[@class='text-white hover:text-slate-300 text-[14px]'] >> nth=4
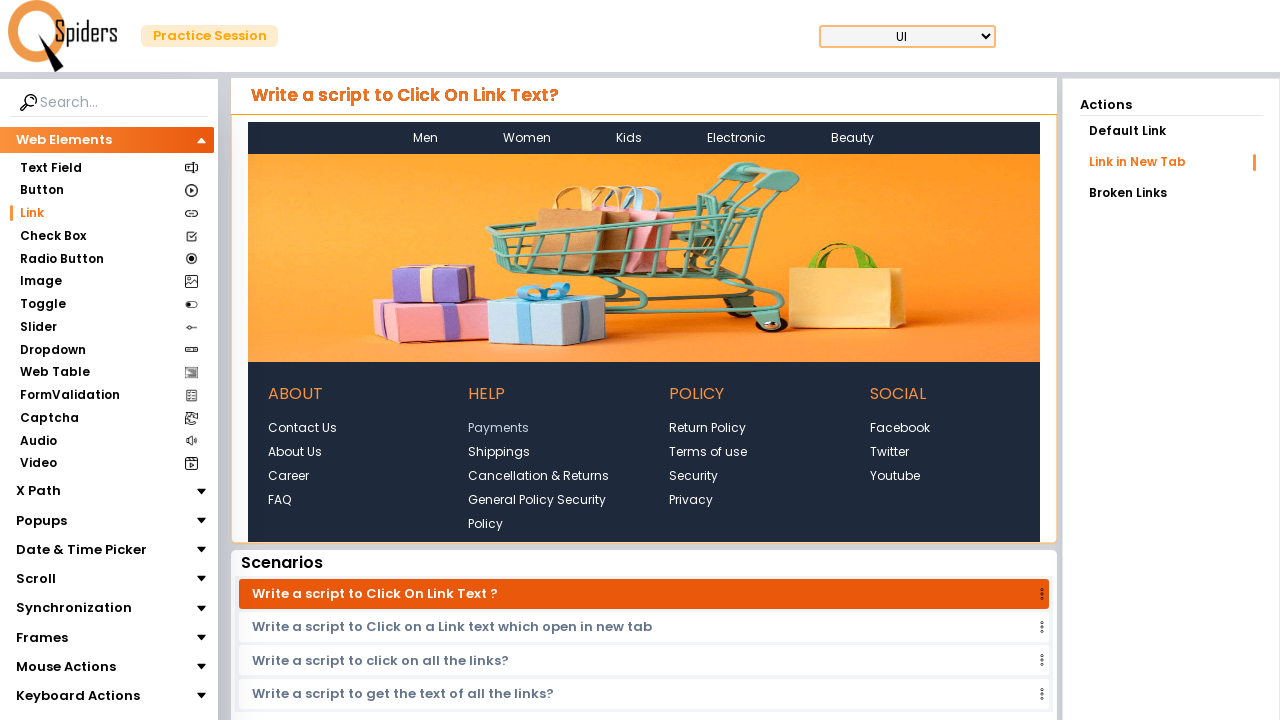

Clicked on a link element at (499, 452) on xpath=//a[@class='text-white hover:text-slate-300 text-[14px]'] >> nth=5
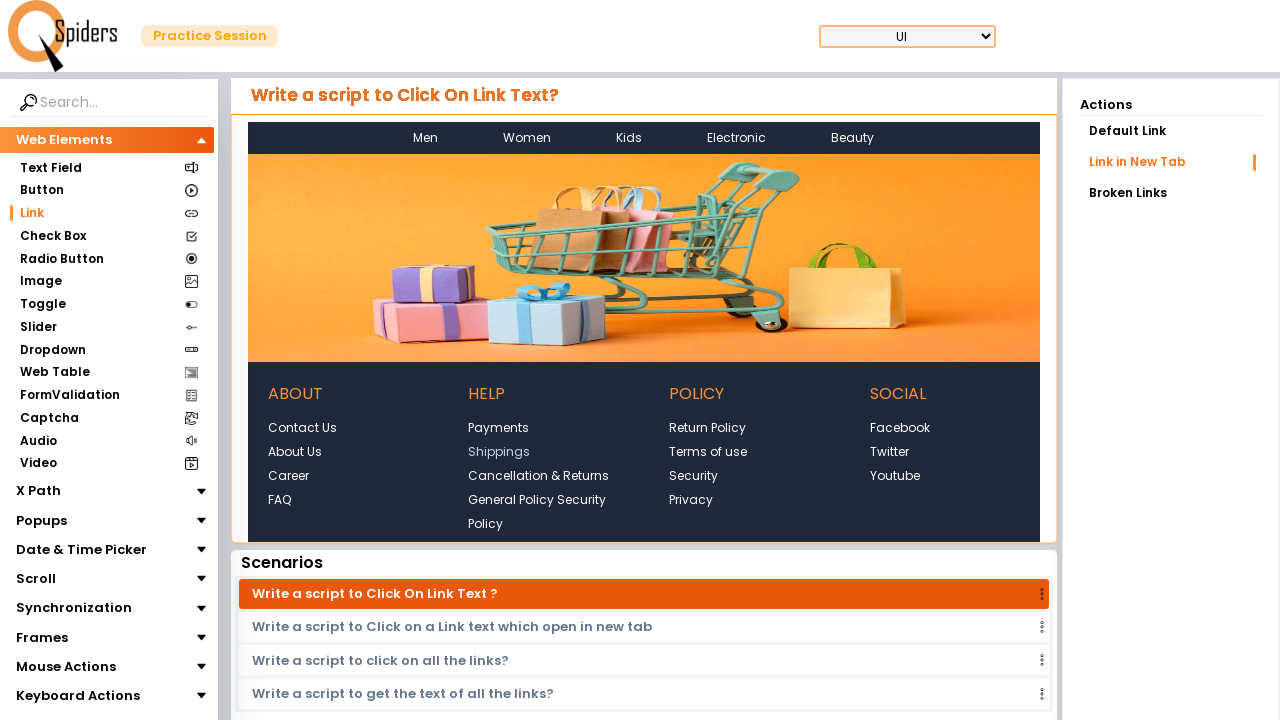

Clicked on a link element at (539, 476) on xpath=//a[@class='text-white hover:text-slate-300 text-[14px]'] >> nth=6
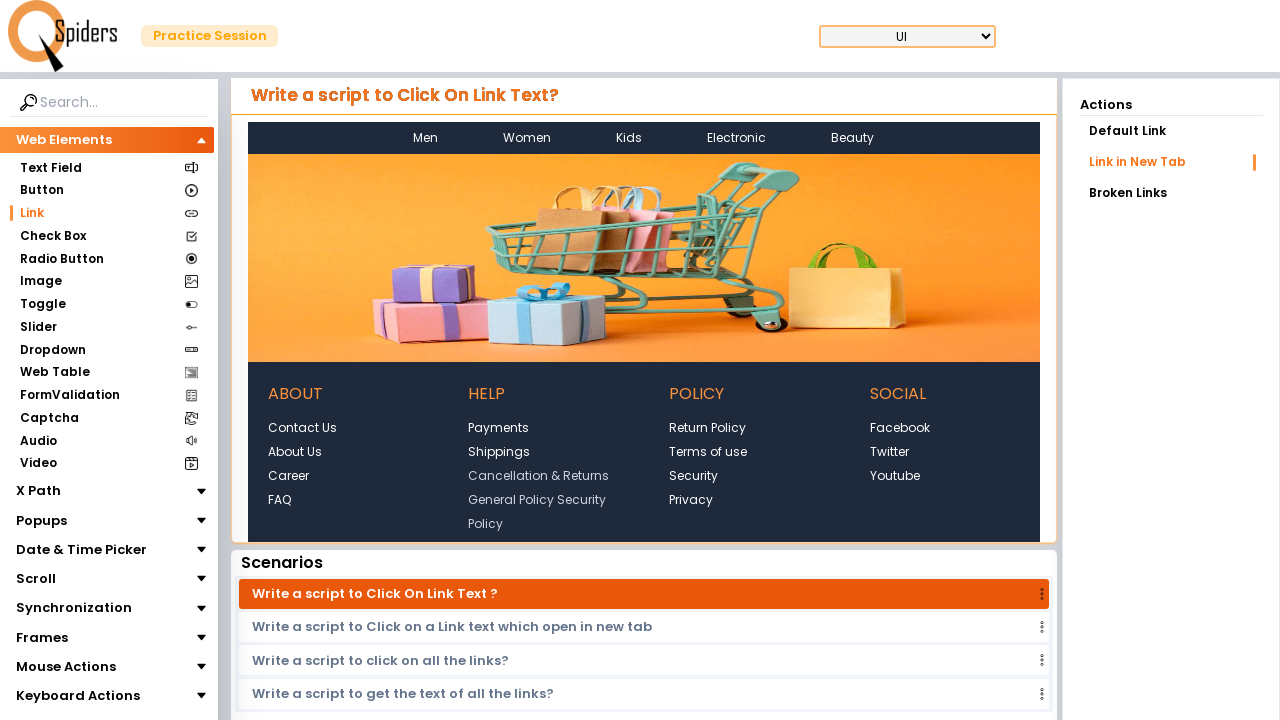

Clicked on a link element at (708, 428) on xpath=//a[@class='text-white hover:text-slate-300 text-[14px]'] >> nth=7
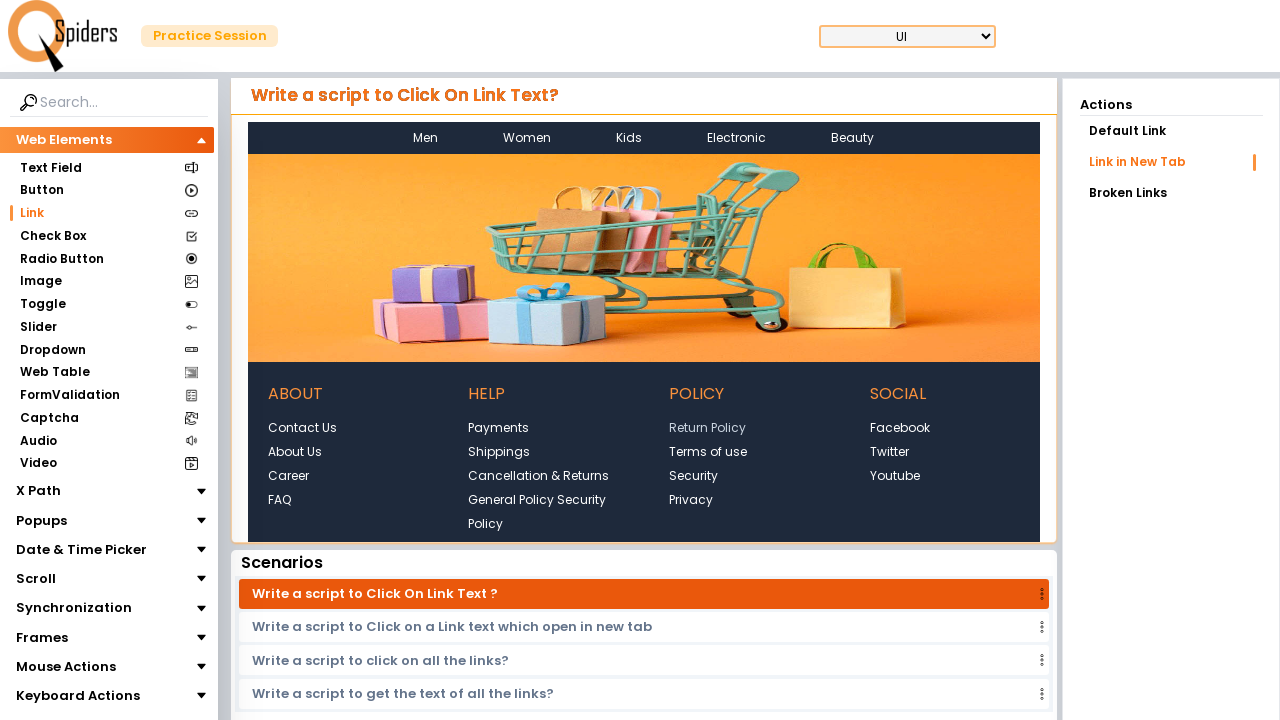

Clicked on a link element at (708, 452) on xpath=//a[@class='text-white hover:text-slate-300 text-[14px]'] >> nth=8
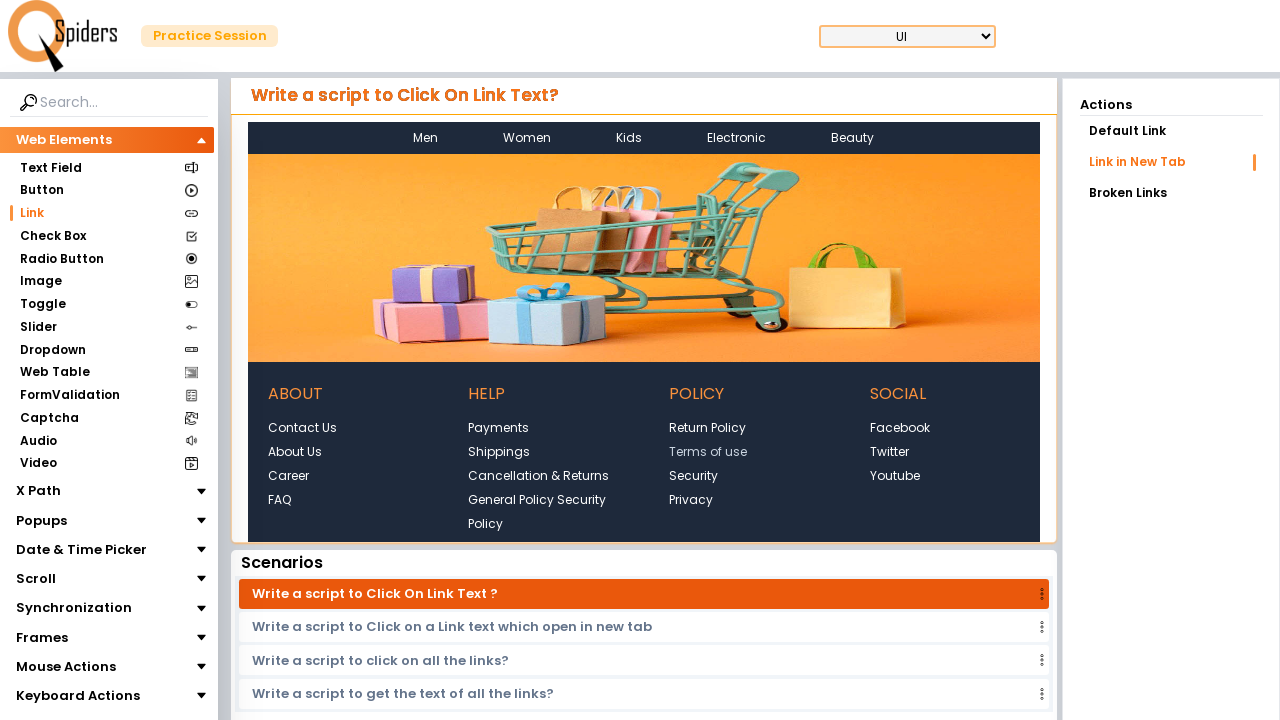

Clicked on a link element at (694, 476) on xpath=//a[@class='text-white hover:text-slate-300 text-[14px]'] >> nth=9
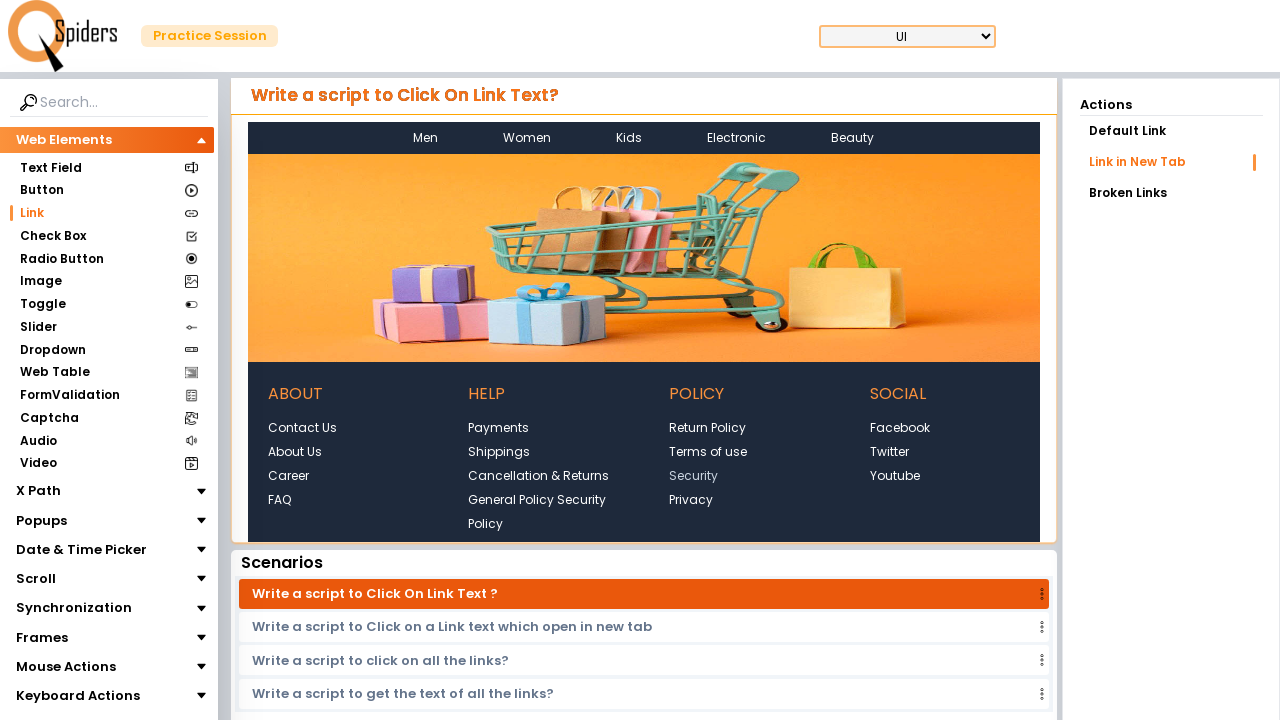

Clicked on a link element at (691, 500) on xpath=//a[@class='text-white hover:text-slate-300 text-[14px]'] >> nth=10
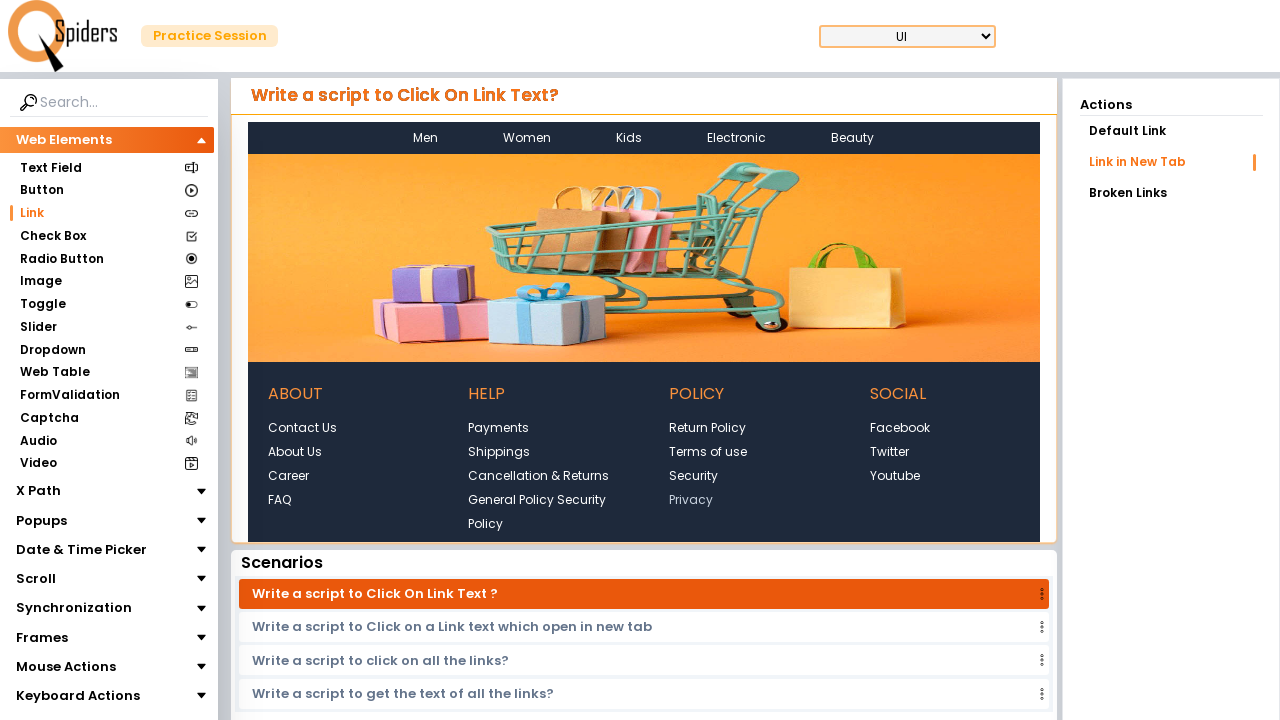

Clicked on a link element at (900, 428) on xpath=//a[@class='text-white hover:text-slate-300 text-[14px]'] >> nth=11
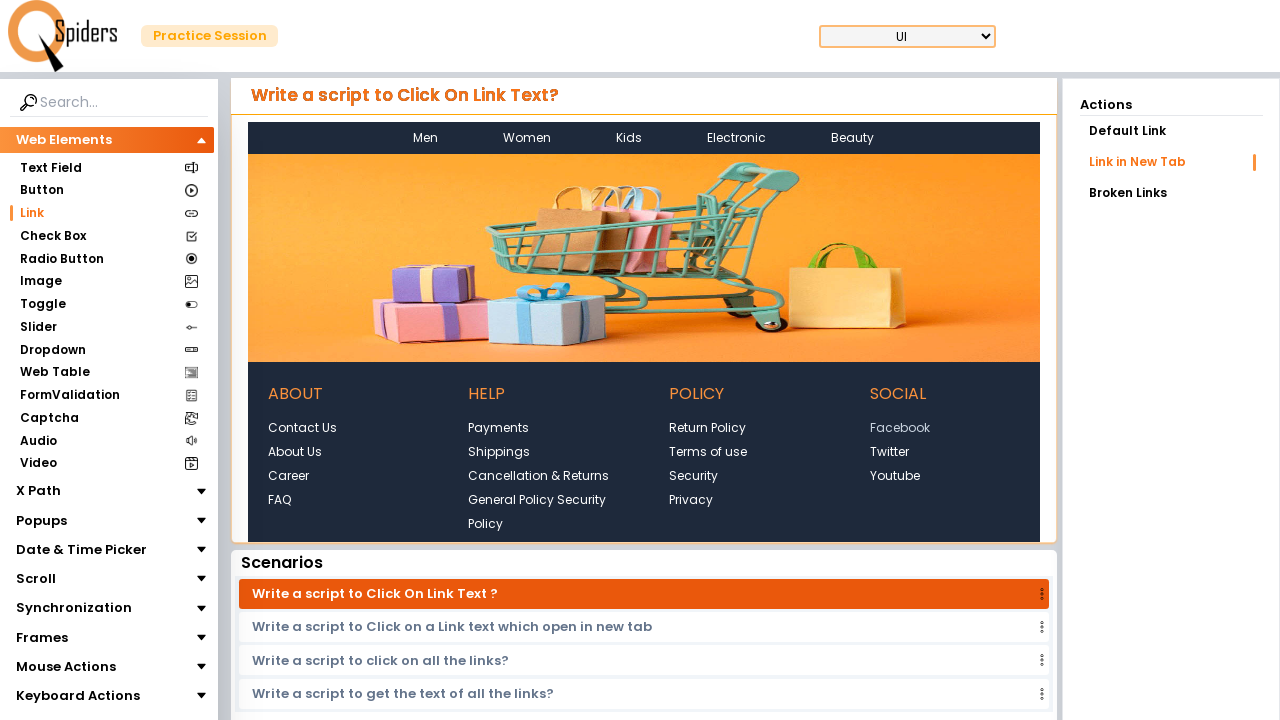

Clicked on a link element at (889, 452) on xpath=//a[@class='text-white hover:text-slate-300 text-[14px]'] >> nth=12
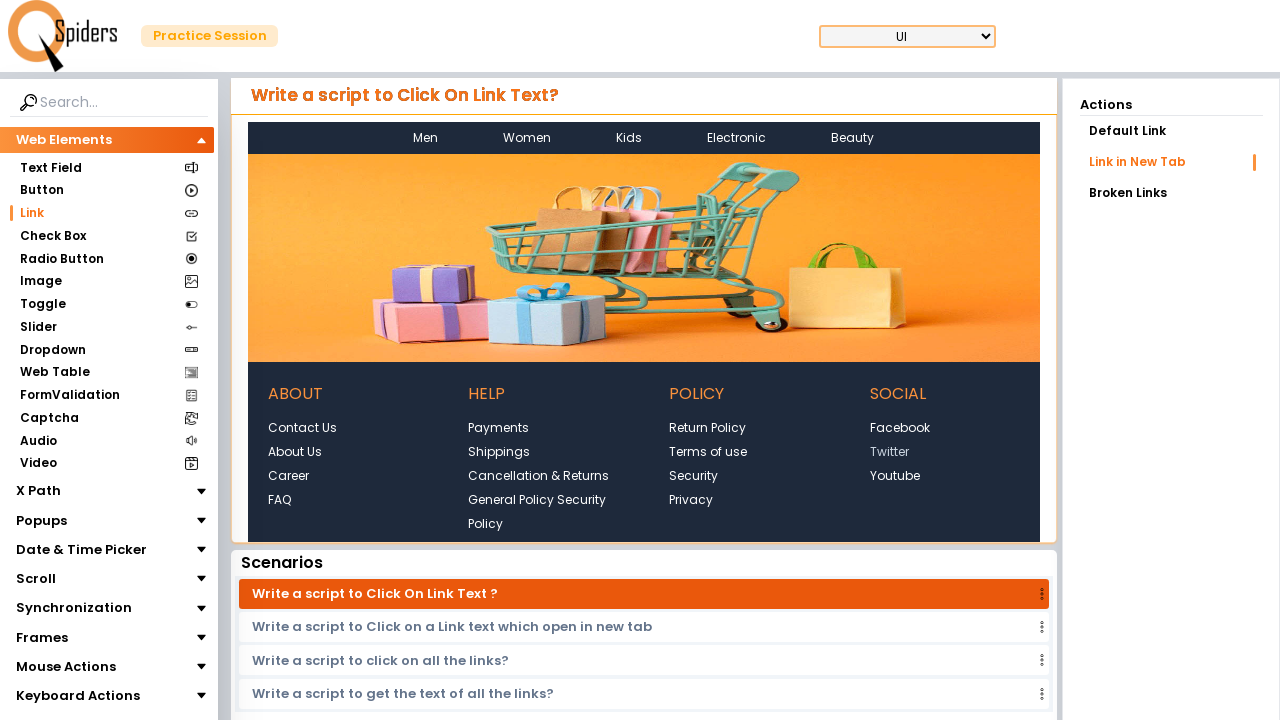

Clicked on a link element at (895, 476) on xpath=//a[@class='text-white hover:text-slate-300 text-[14px]'] >> nth=13
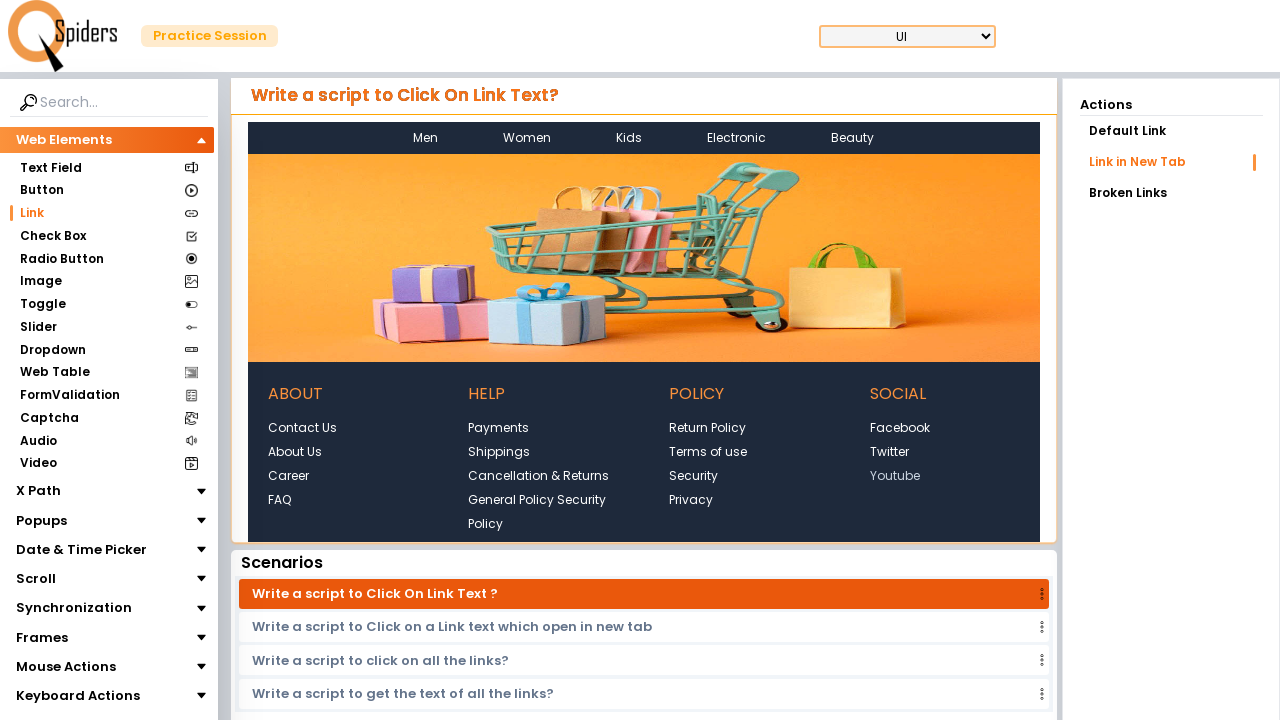

Retrieved all opened pages/tabs from context
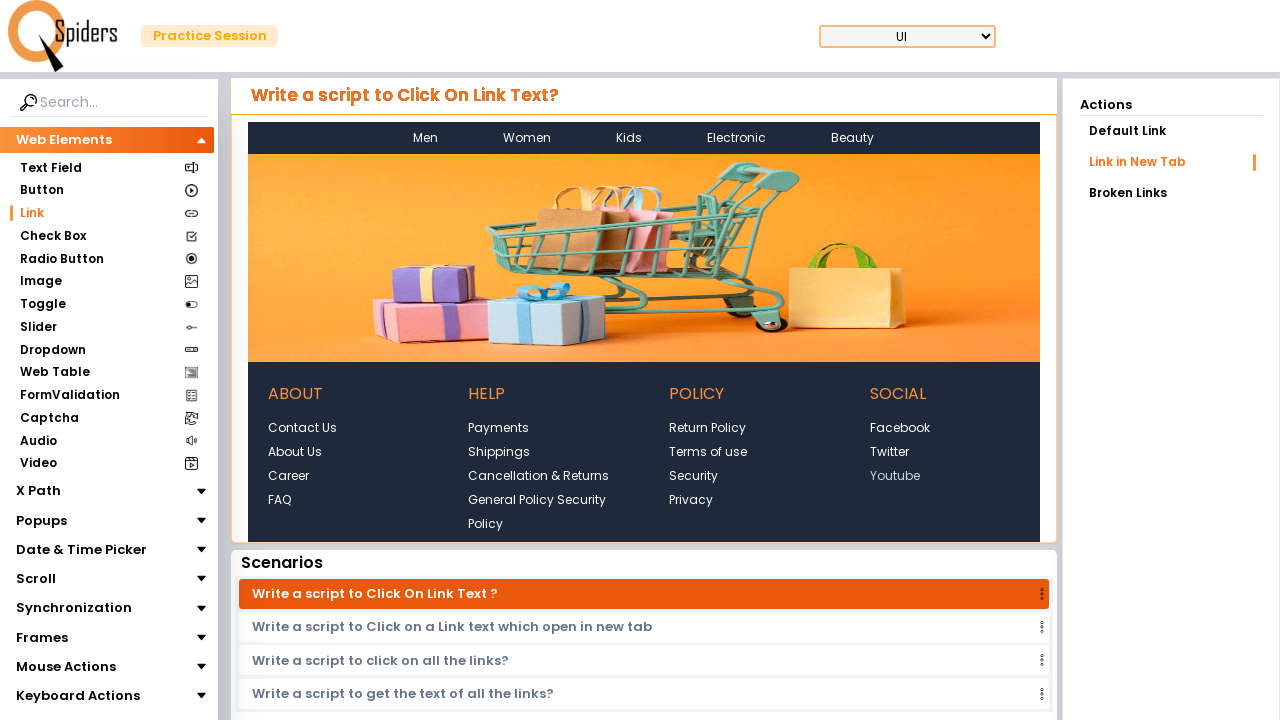

Brought a tab to the front
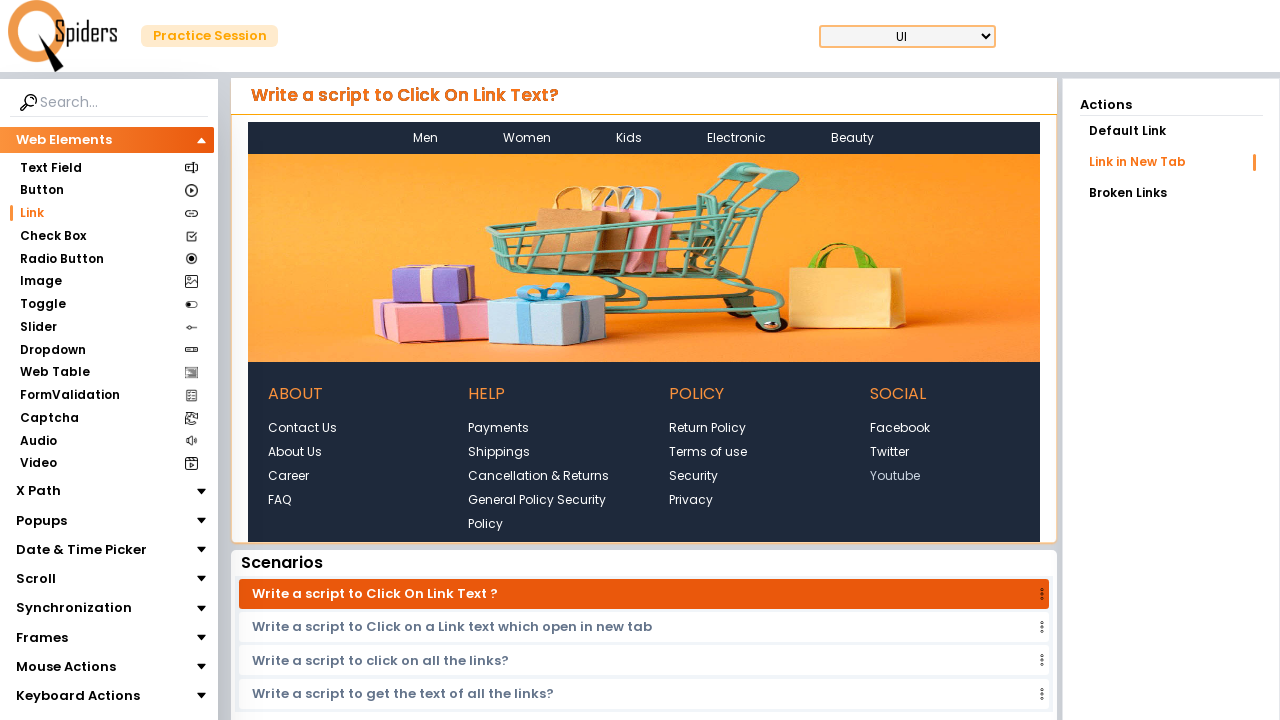

Waited for page load state to complete
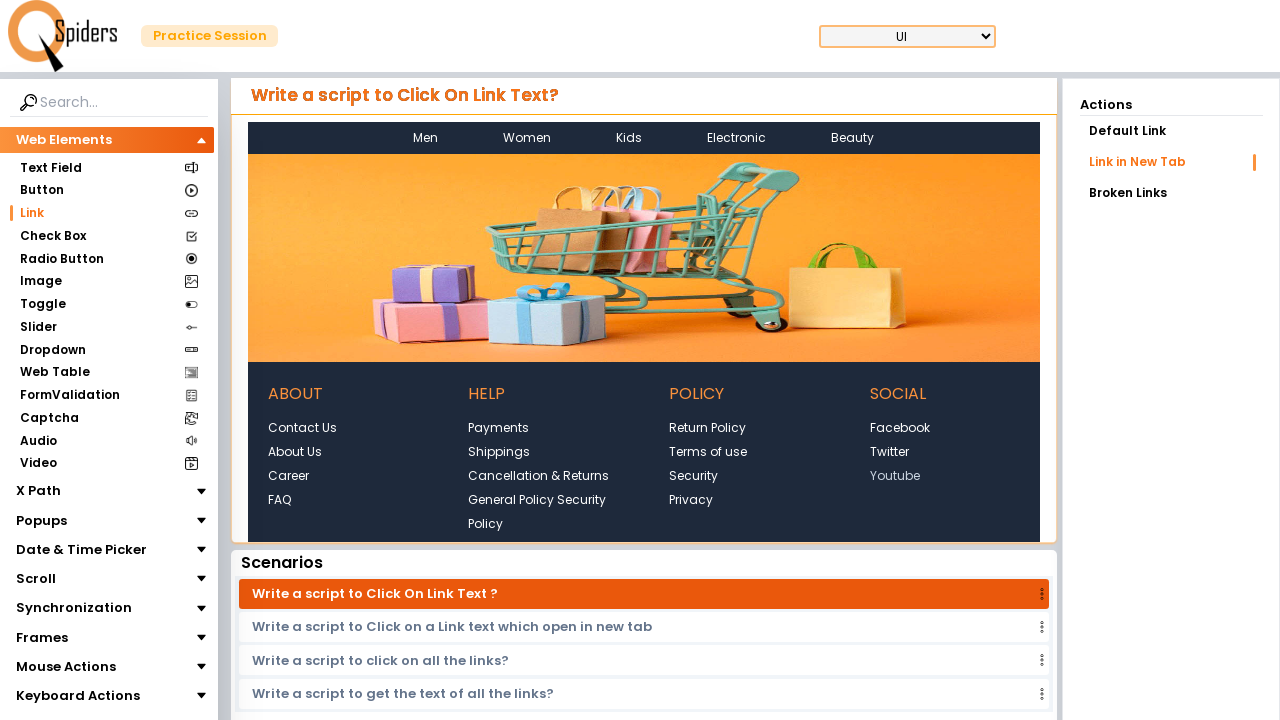

Brought a tab to the front
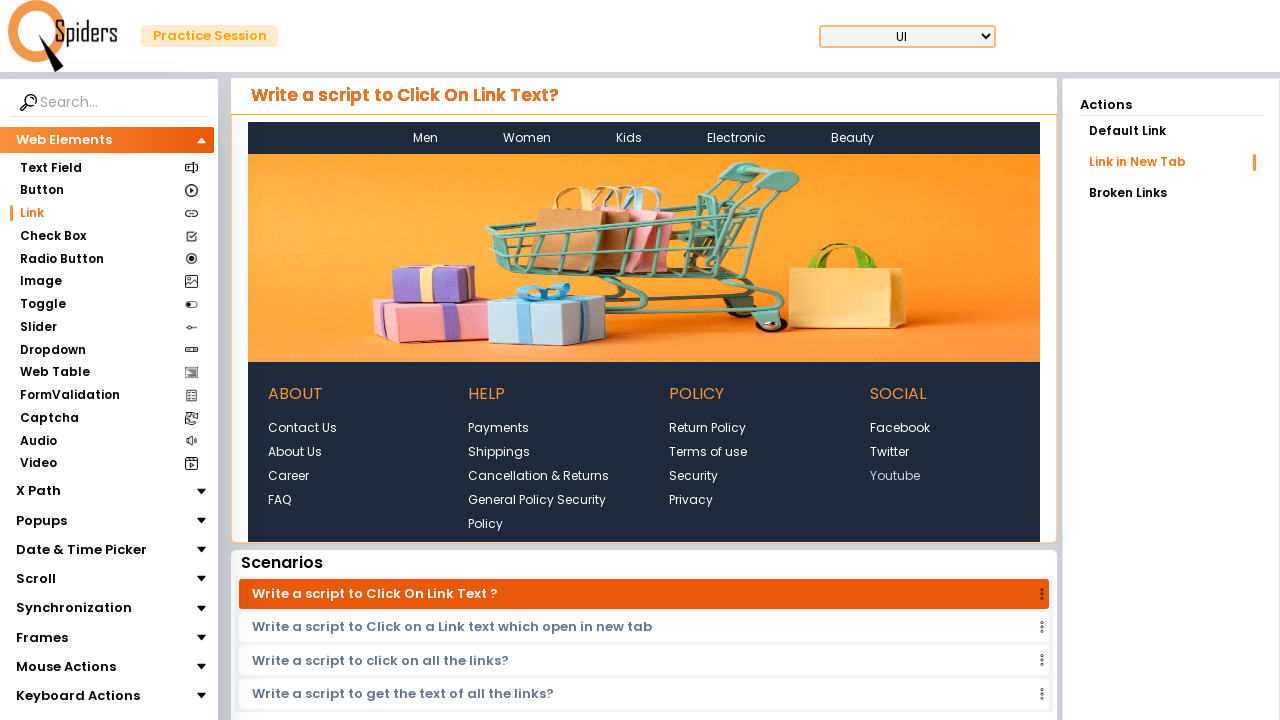

Waited for page load state to complete
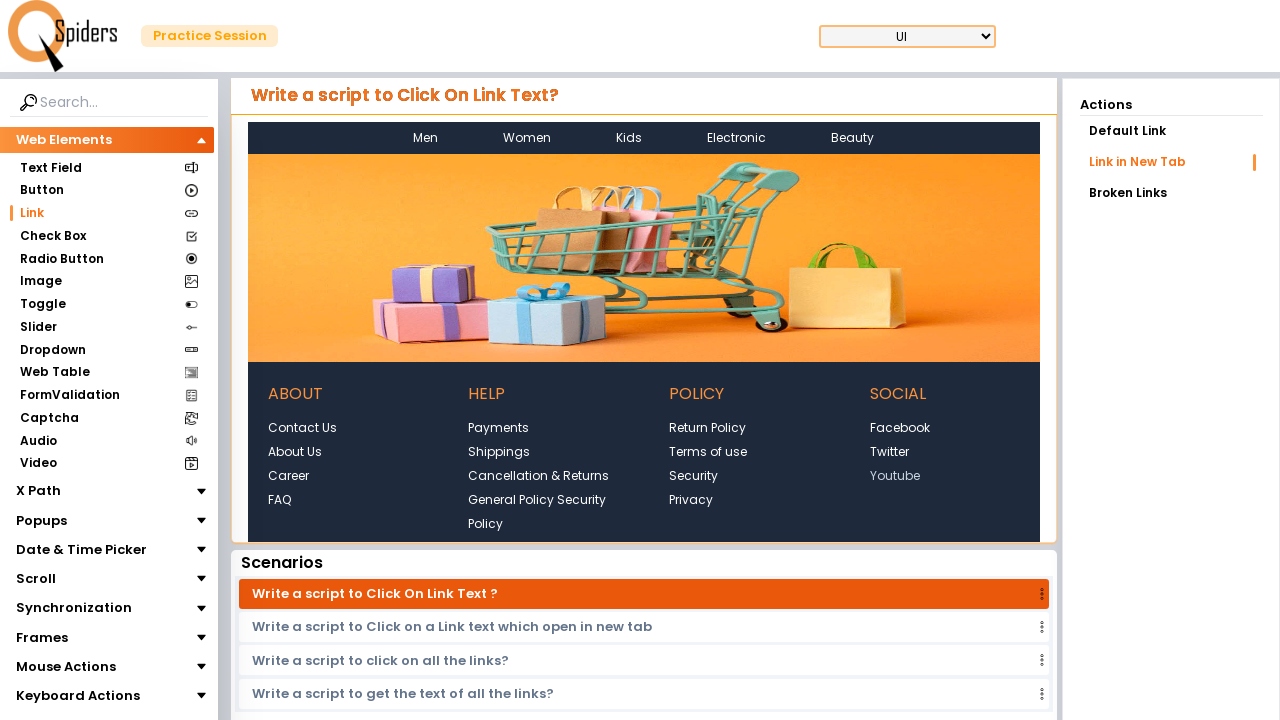

Brought a tab to the front
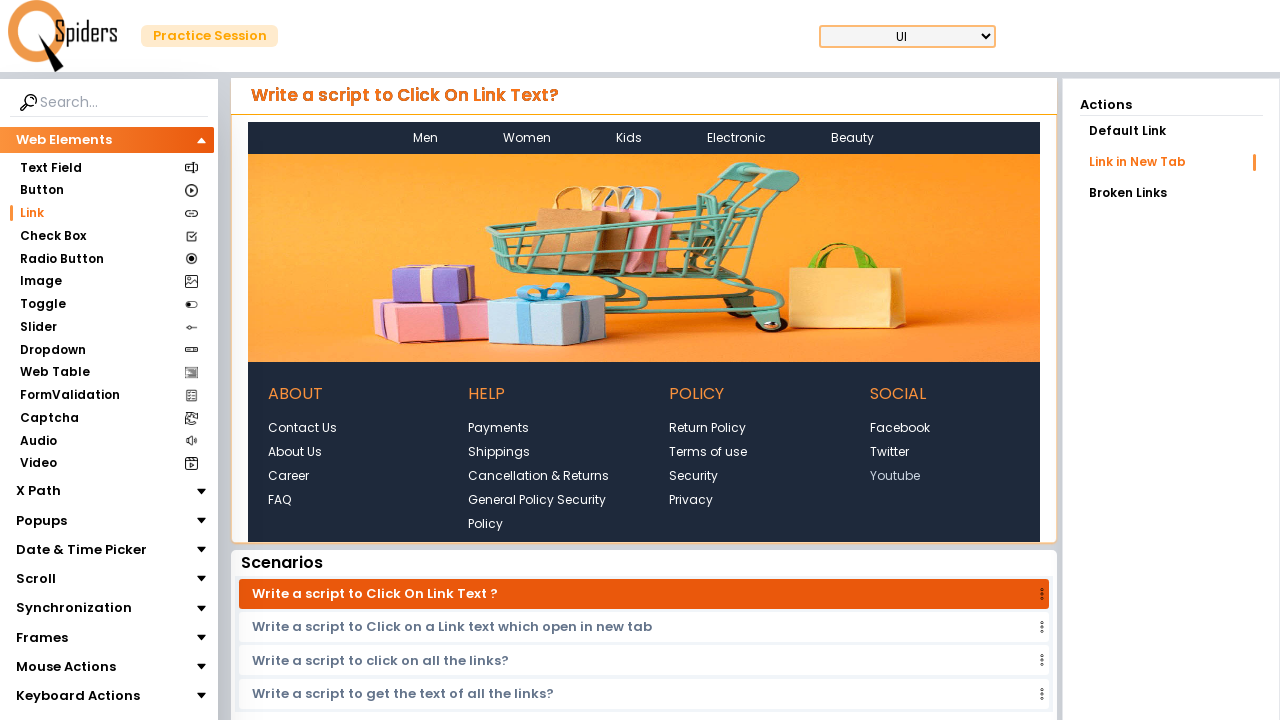

Waited for page load state to complete
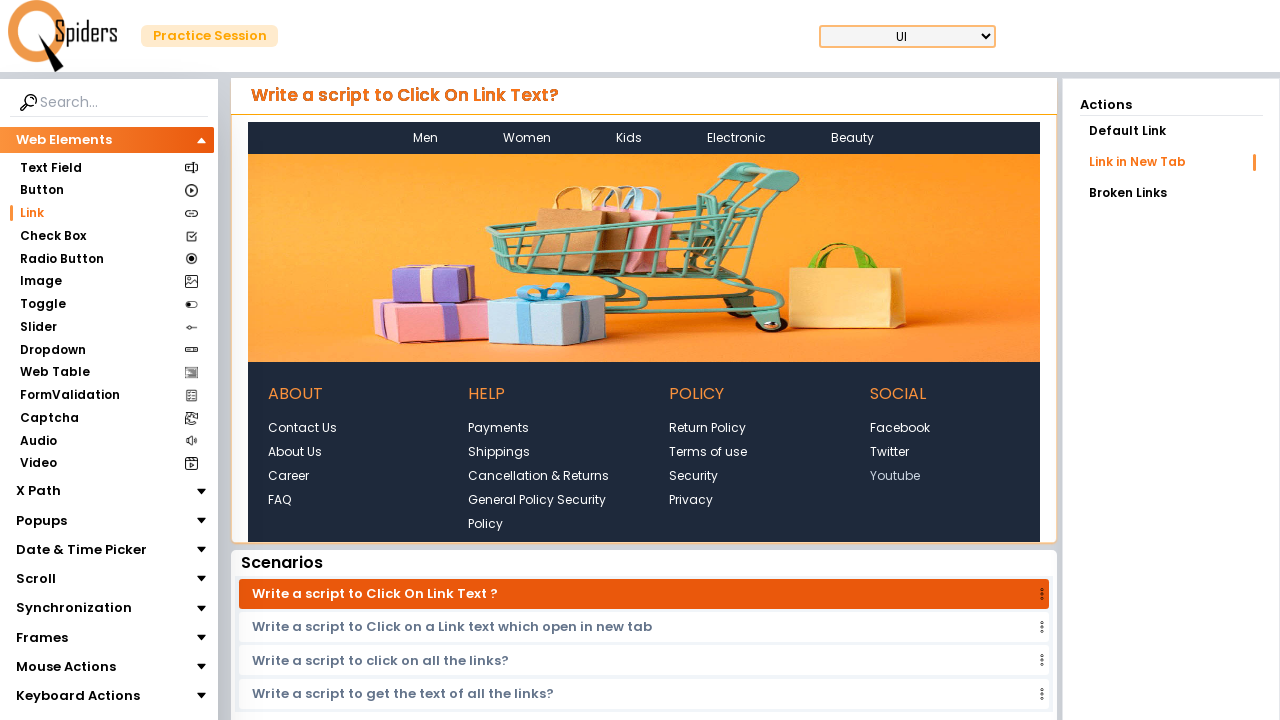

Brought a tab to the front
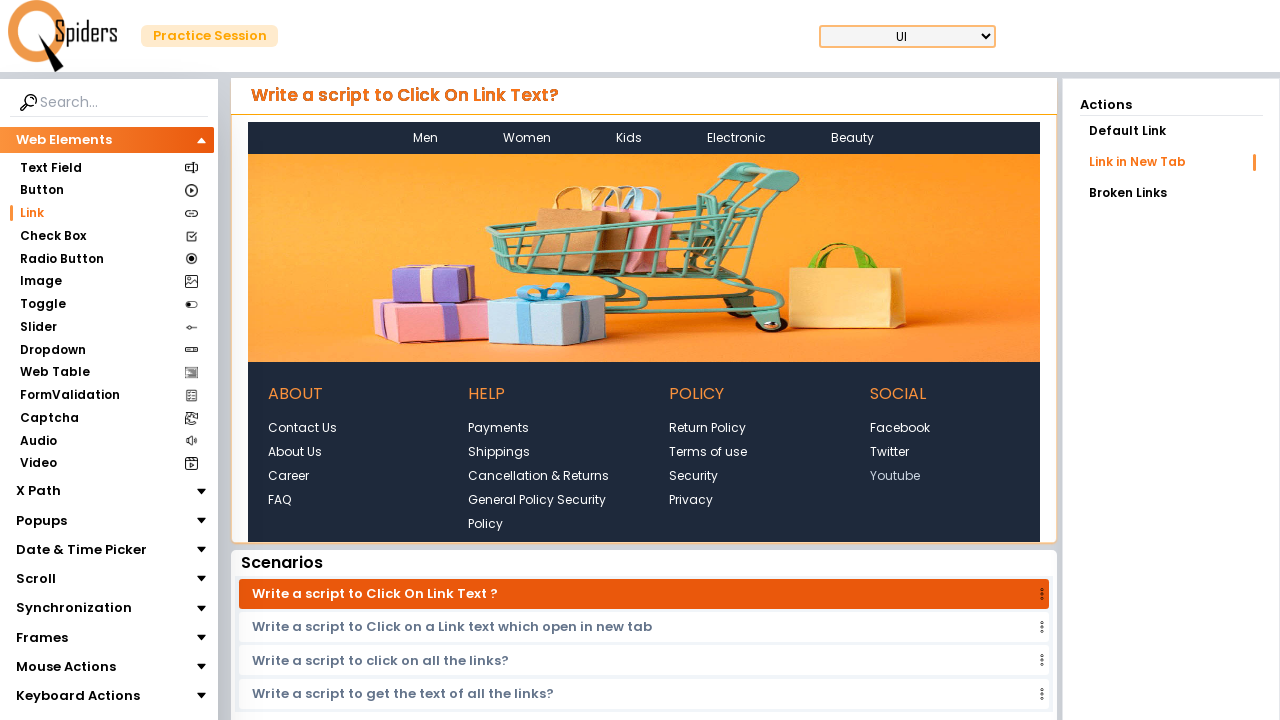

Waited for page load state to complete
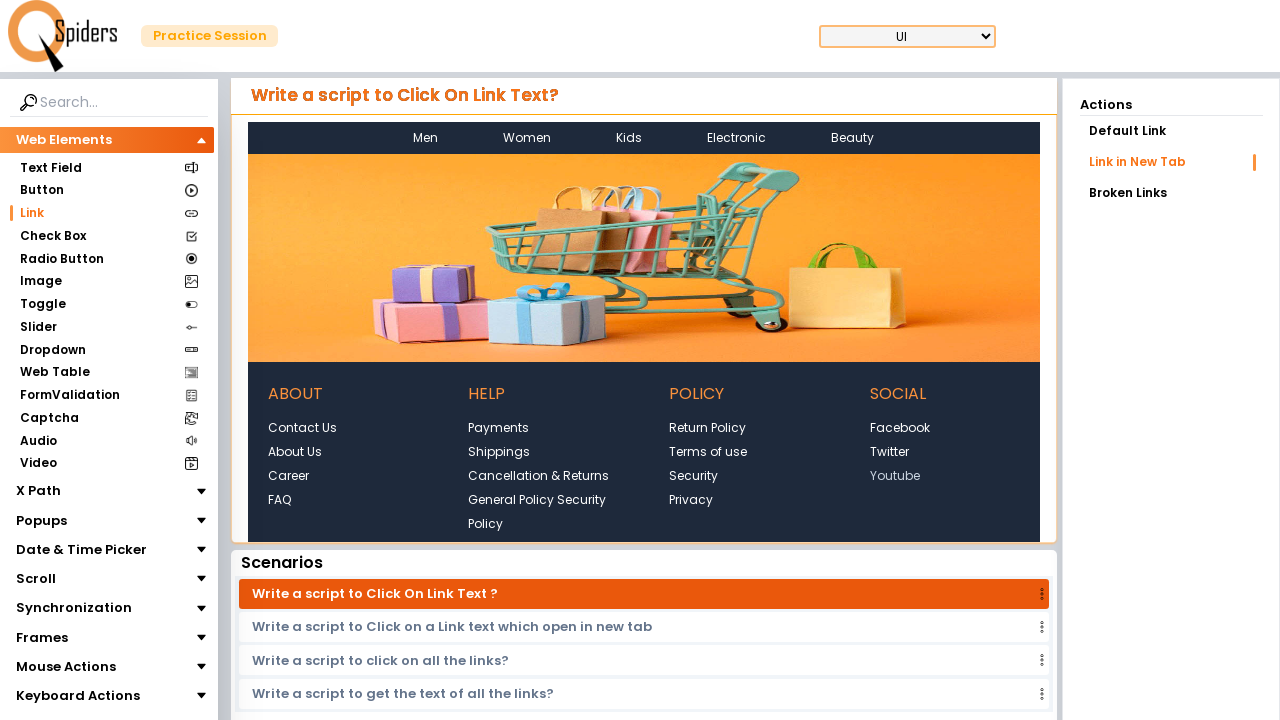

Brought a tab to the front
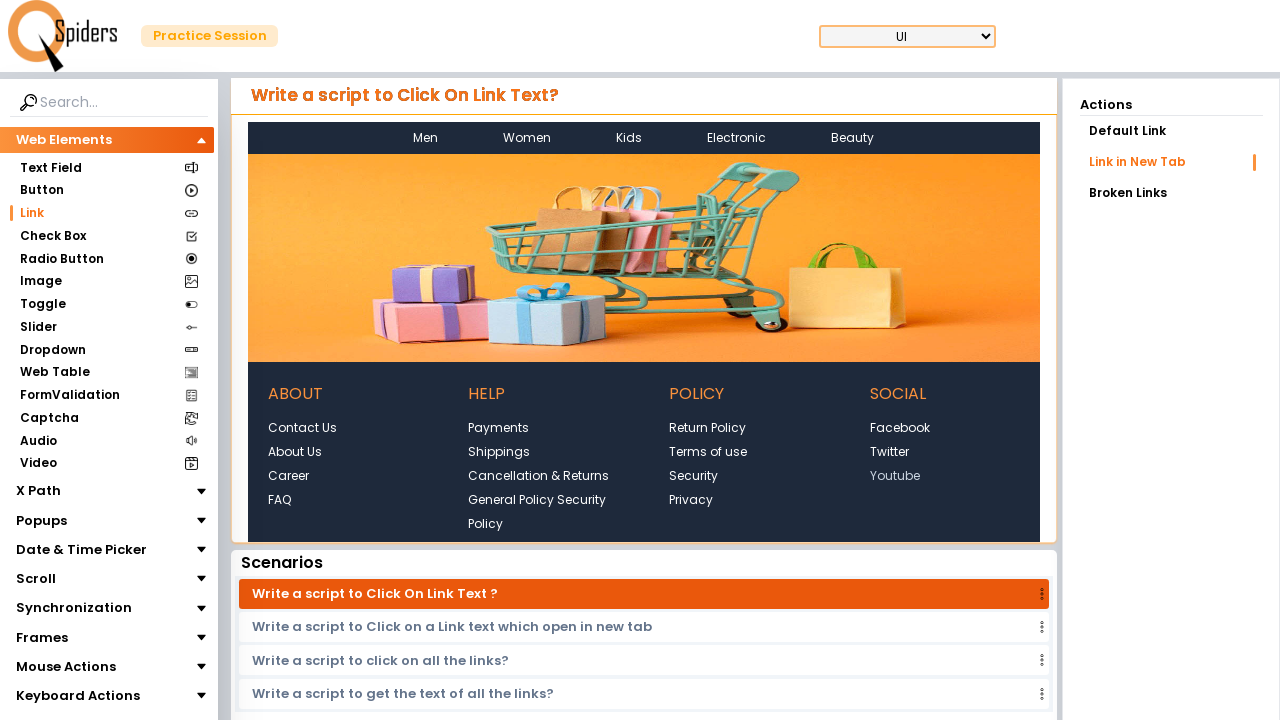

Waited for page load state to complete
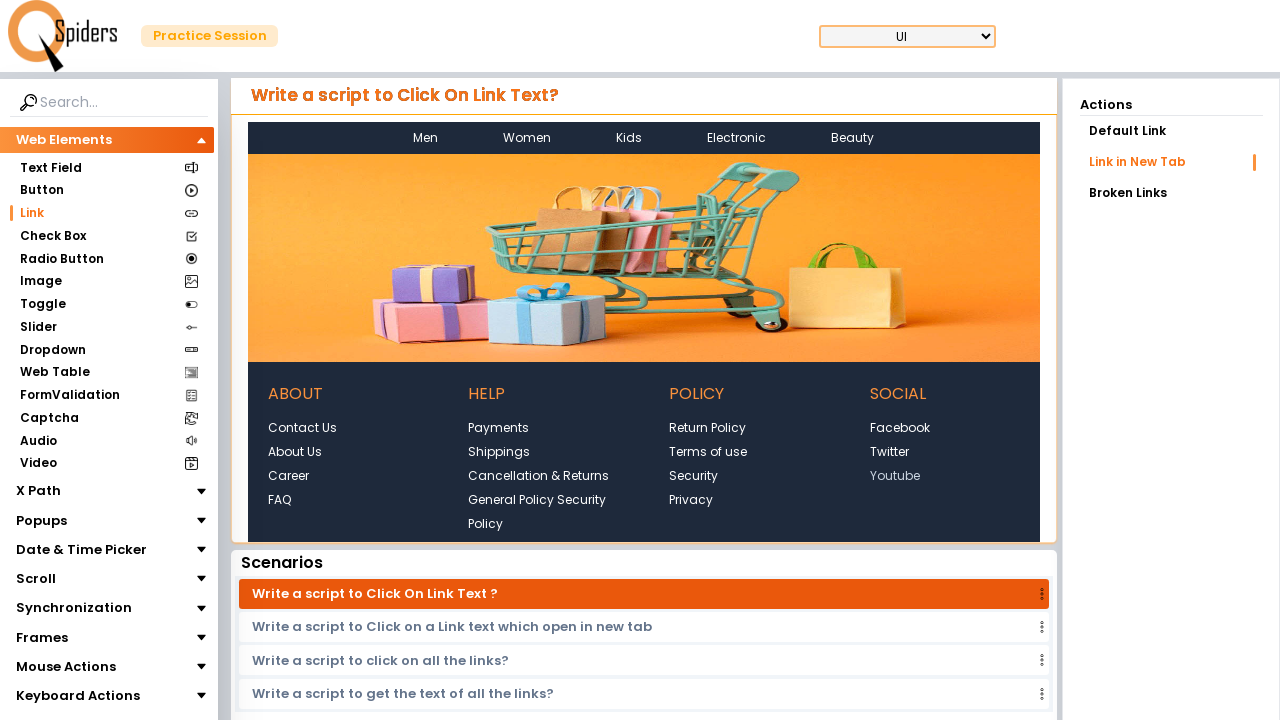

Brought a tab to the front
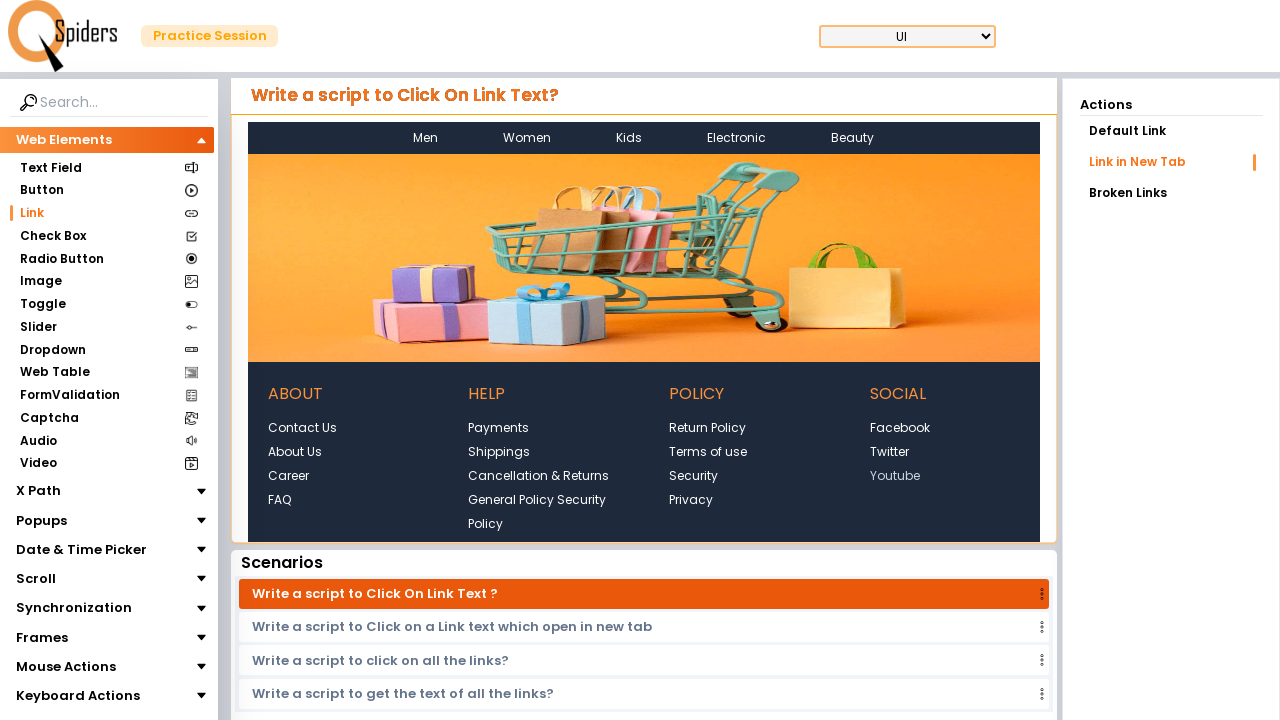

Waited for page load state to complete
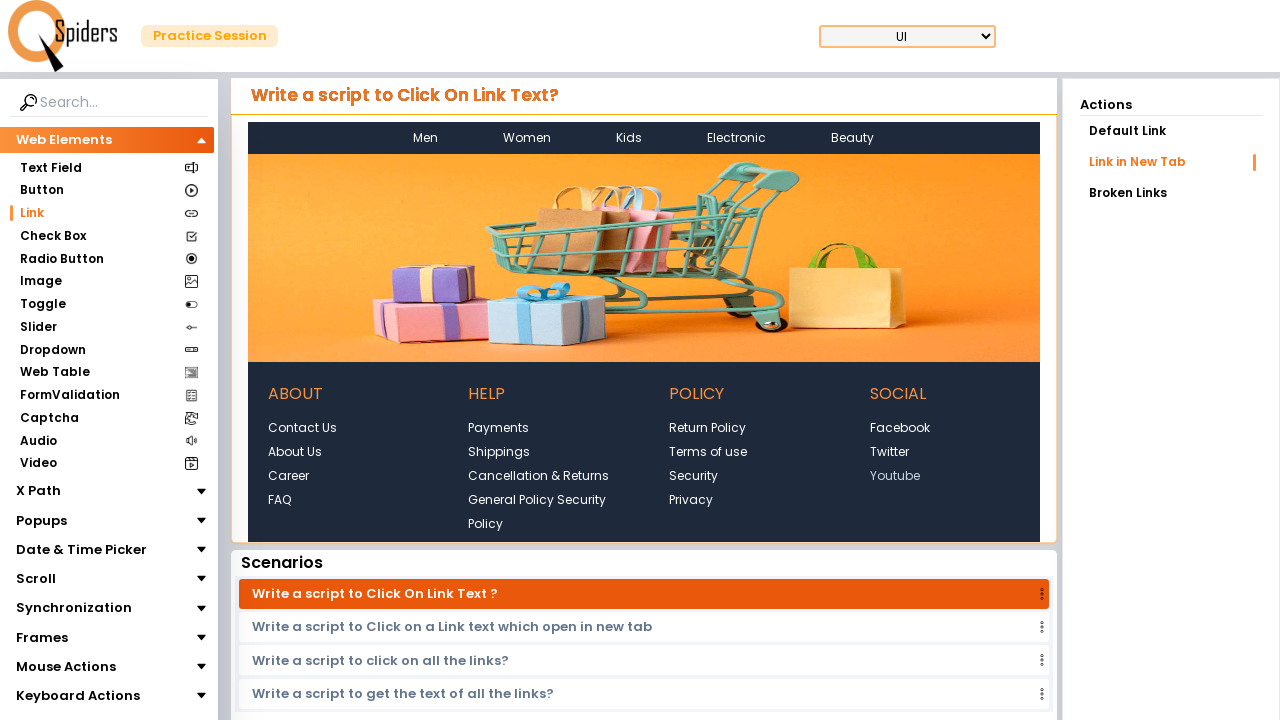

Brought a tab to the front
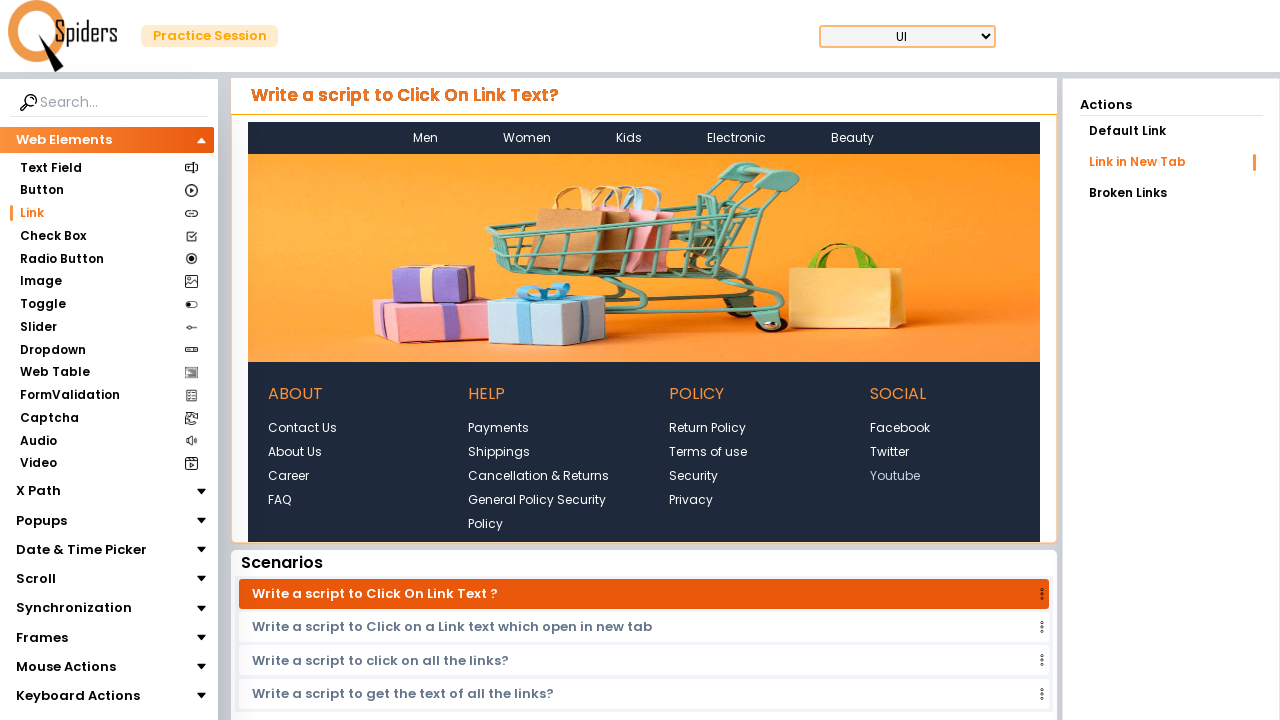

Waited for page load state to complete
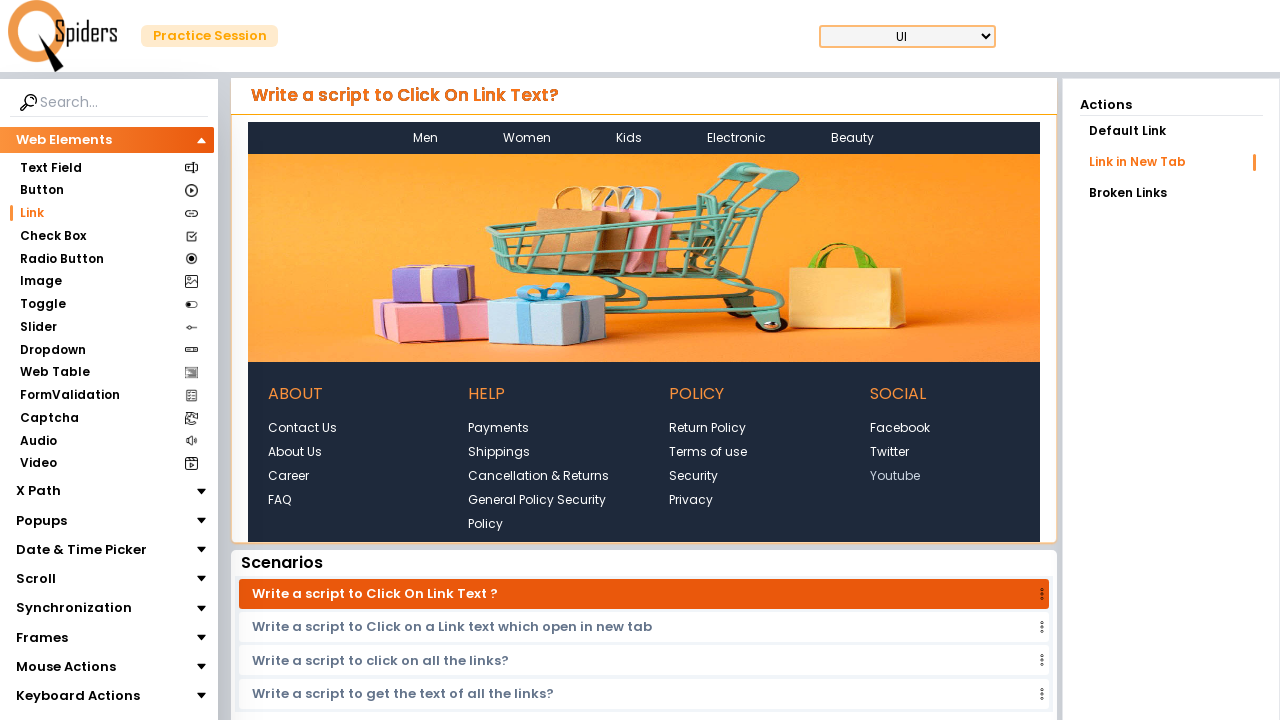

Brought a tab to the front
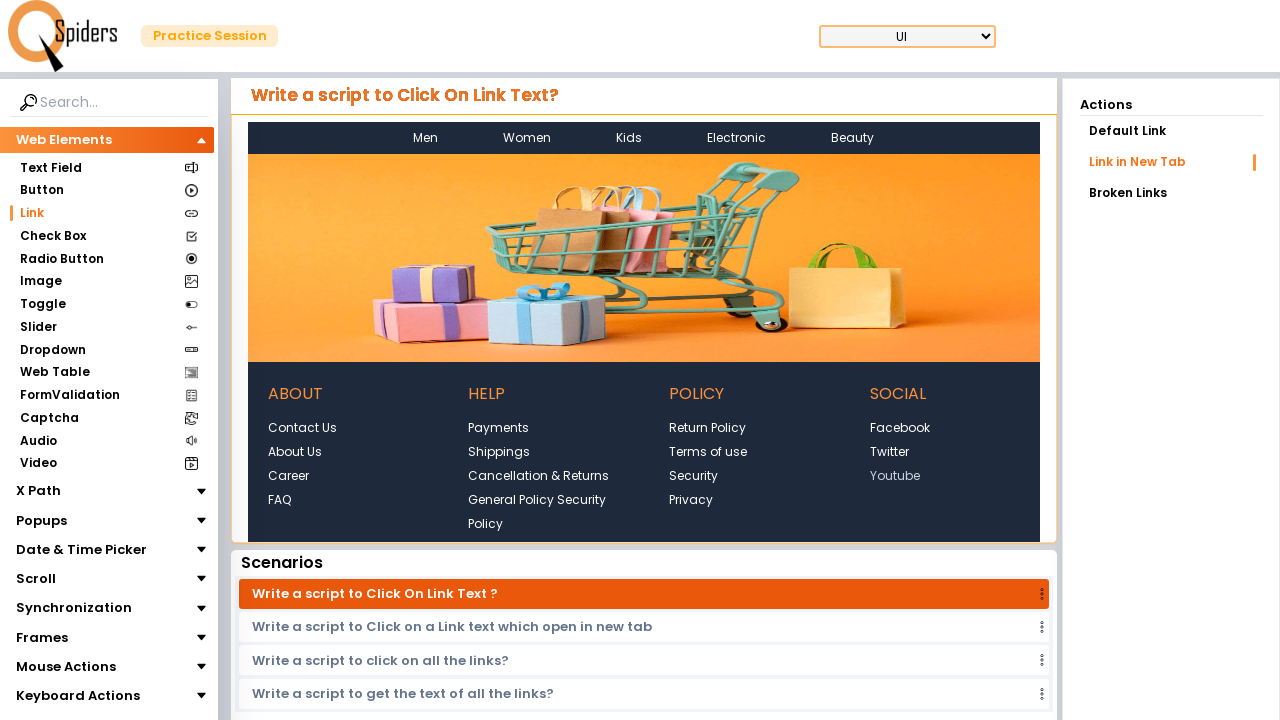

Waited for page load state to complete
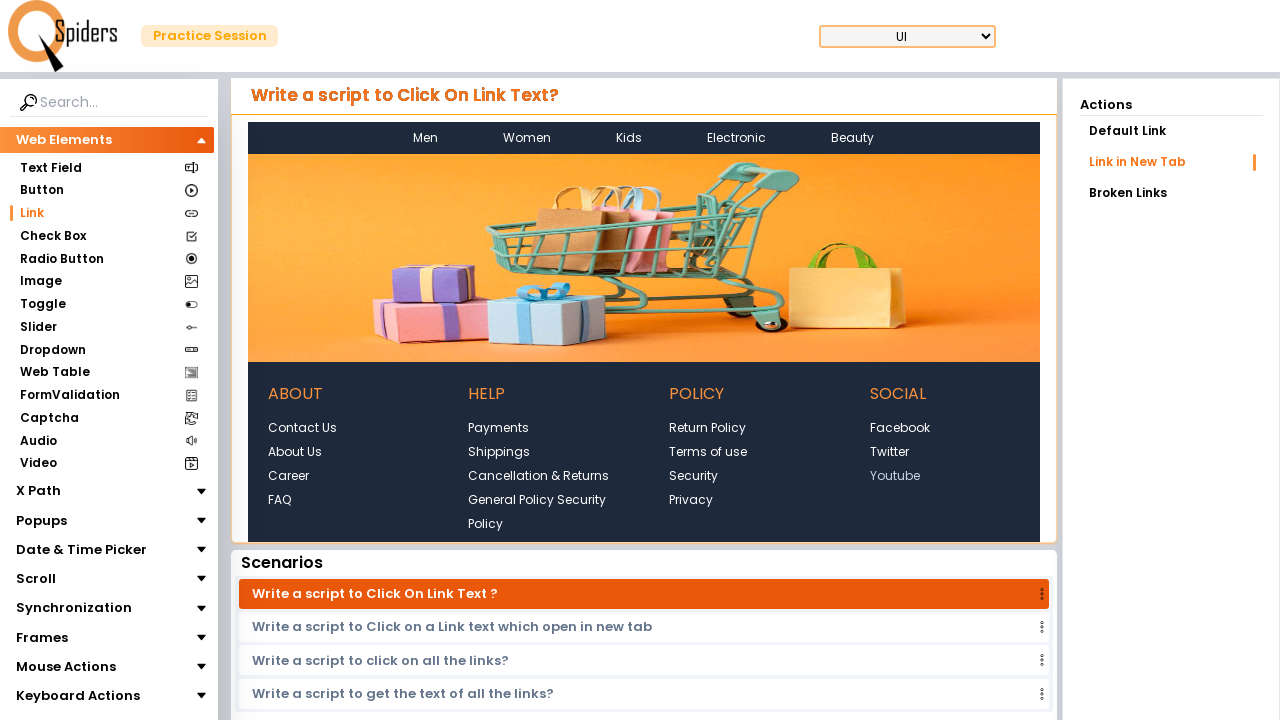

Brought a tab to the front
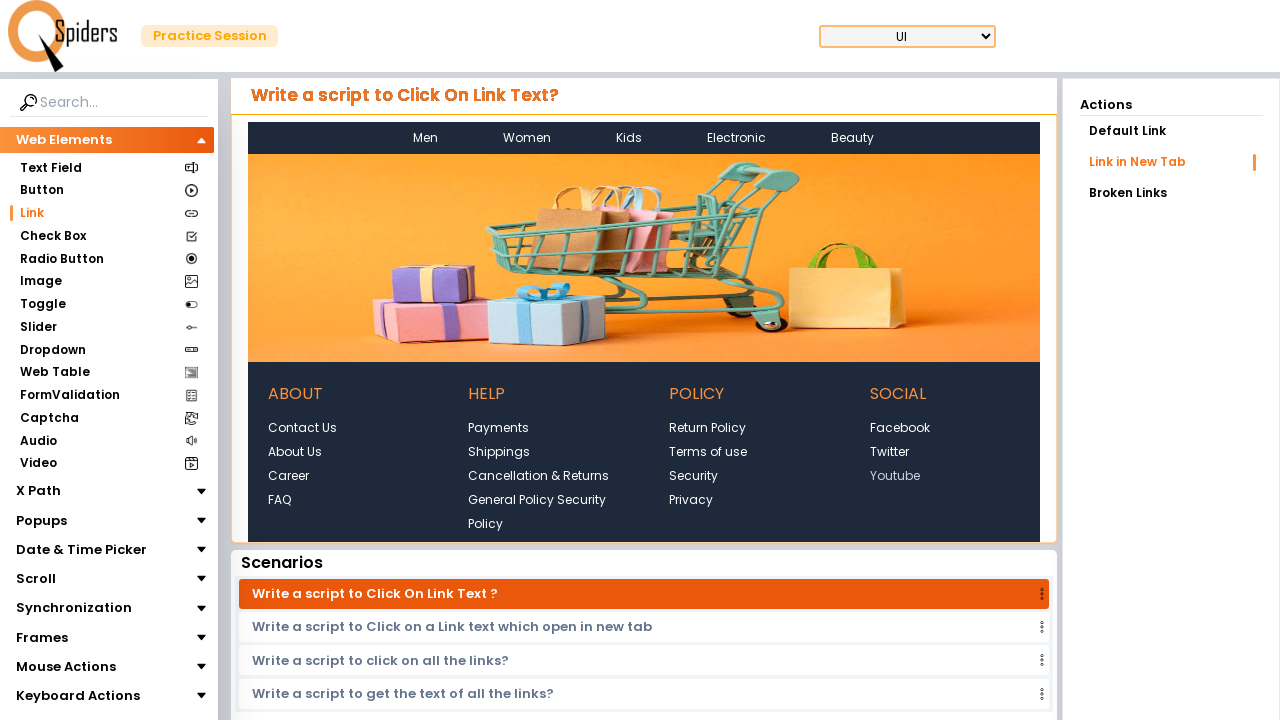

Waited for page load state to complete
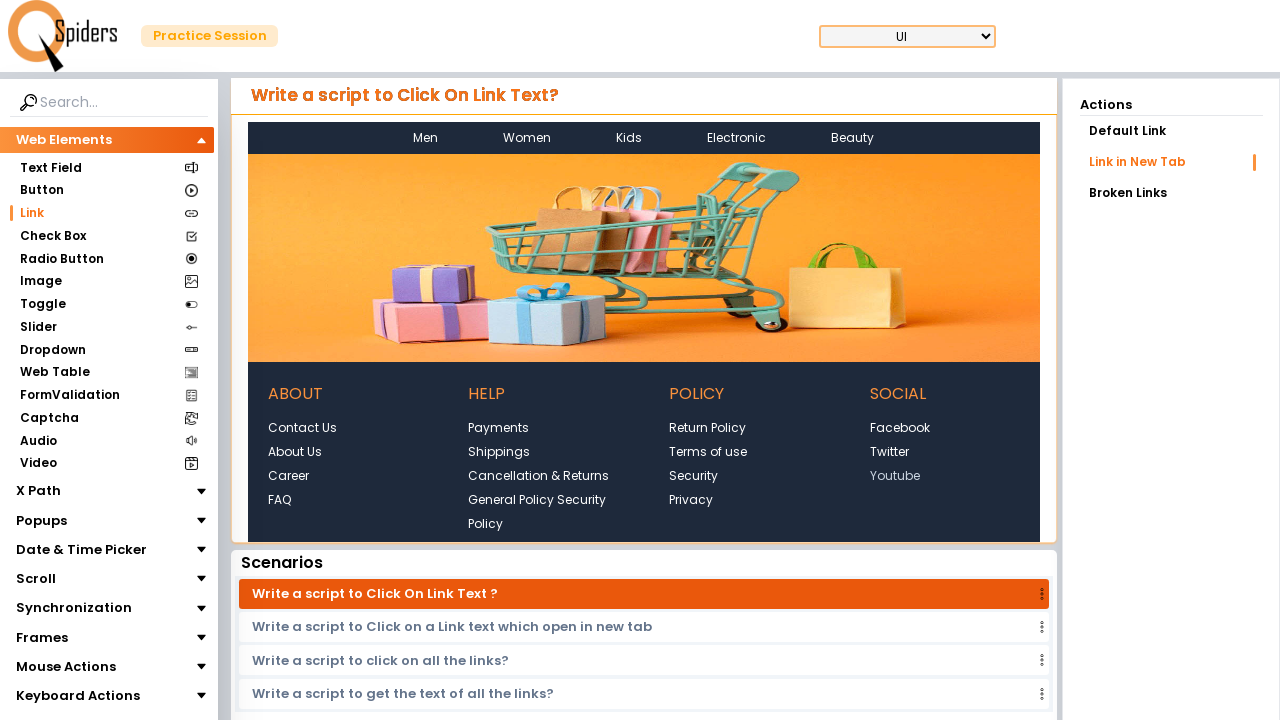

Brought a tab to the front
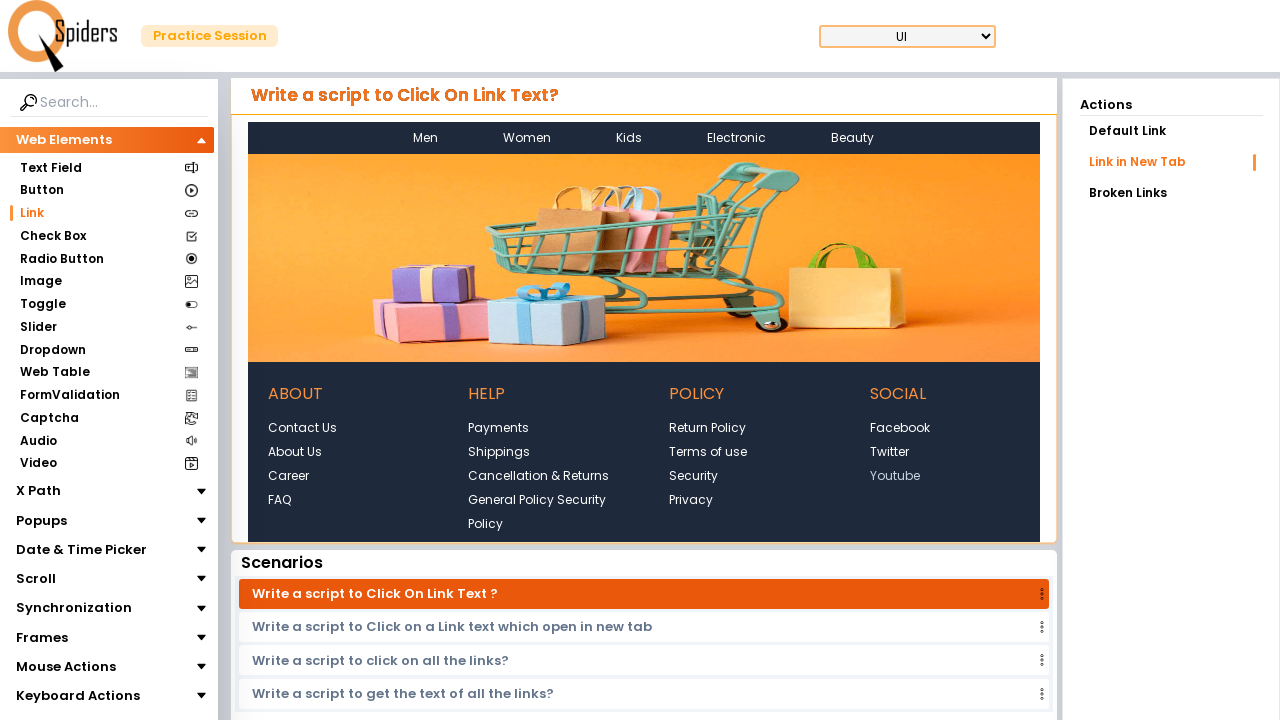

Waited for page load state to complete
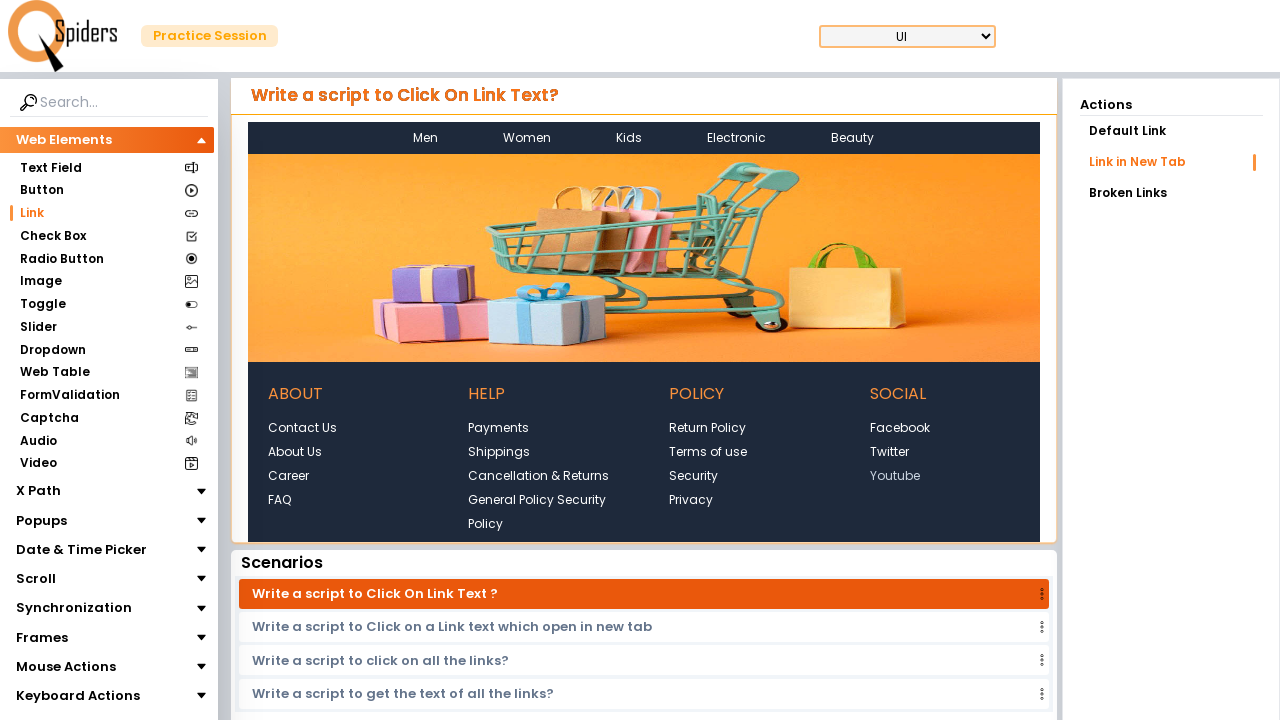

Brought a tab to the front
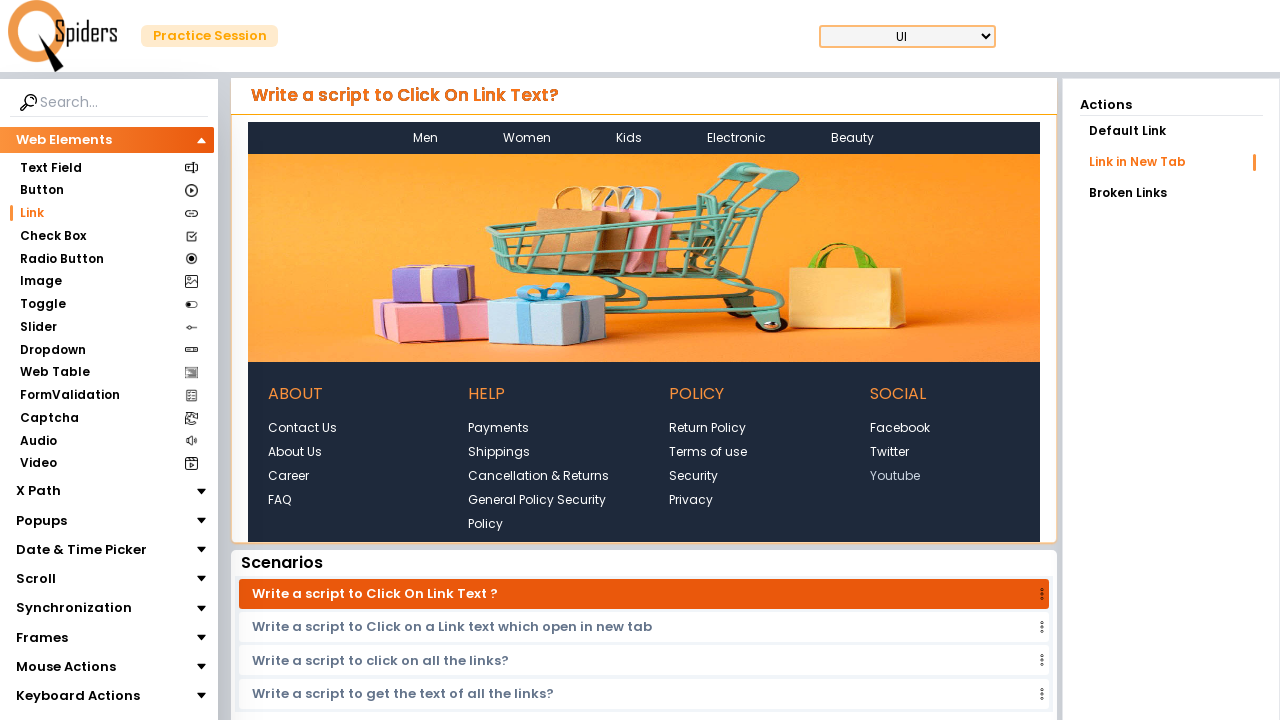

Waited for page load state to complete
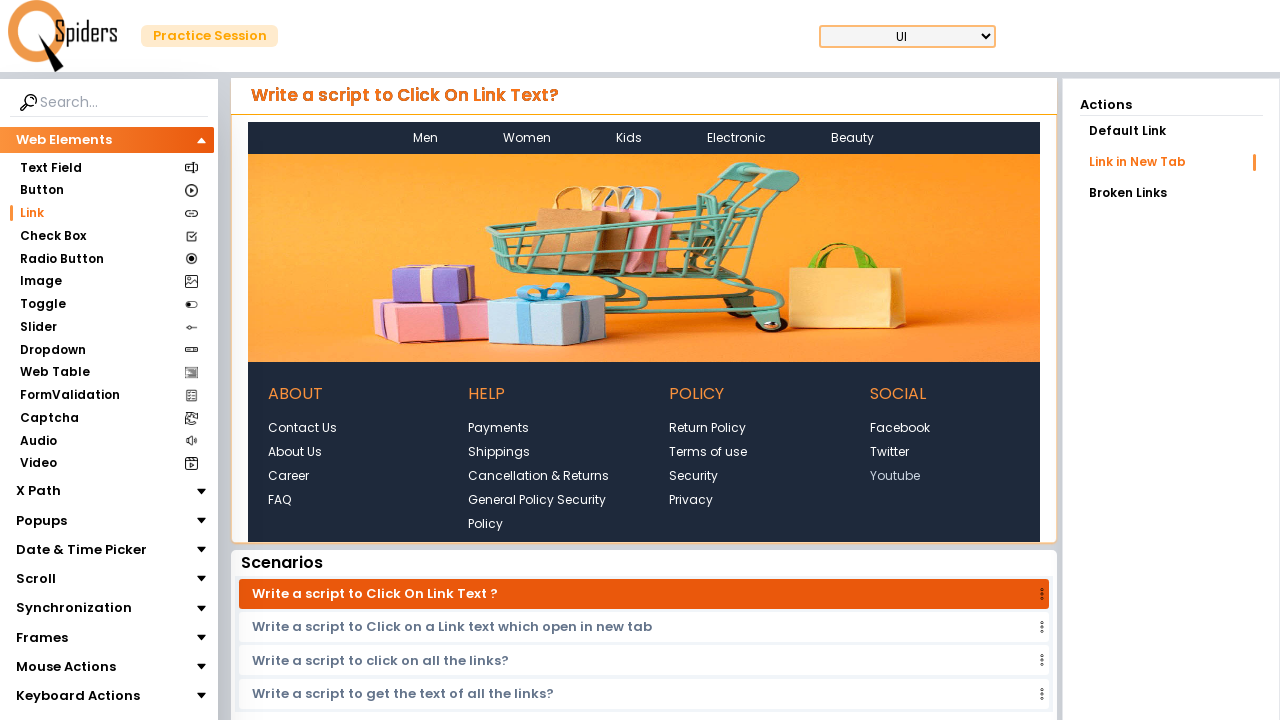

Brought a tab to the front
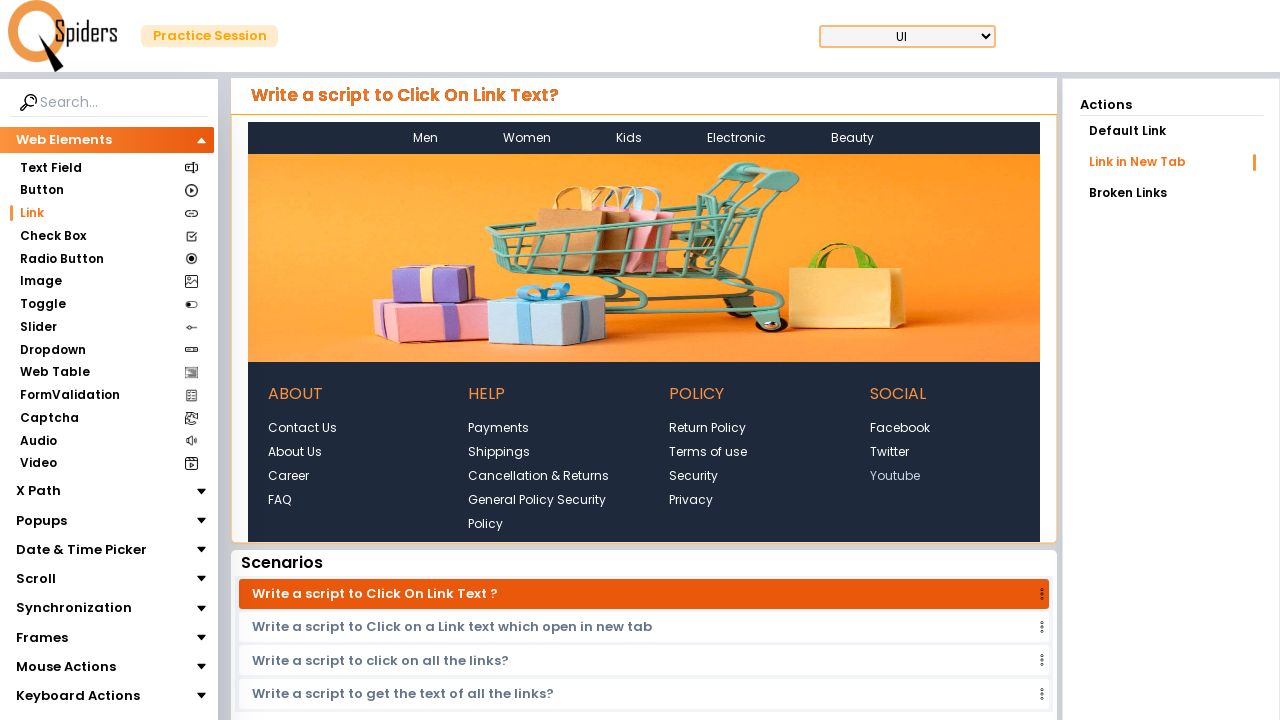

Waited for page load state to complete
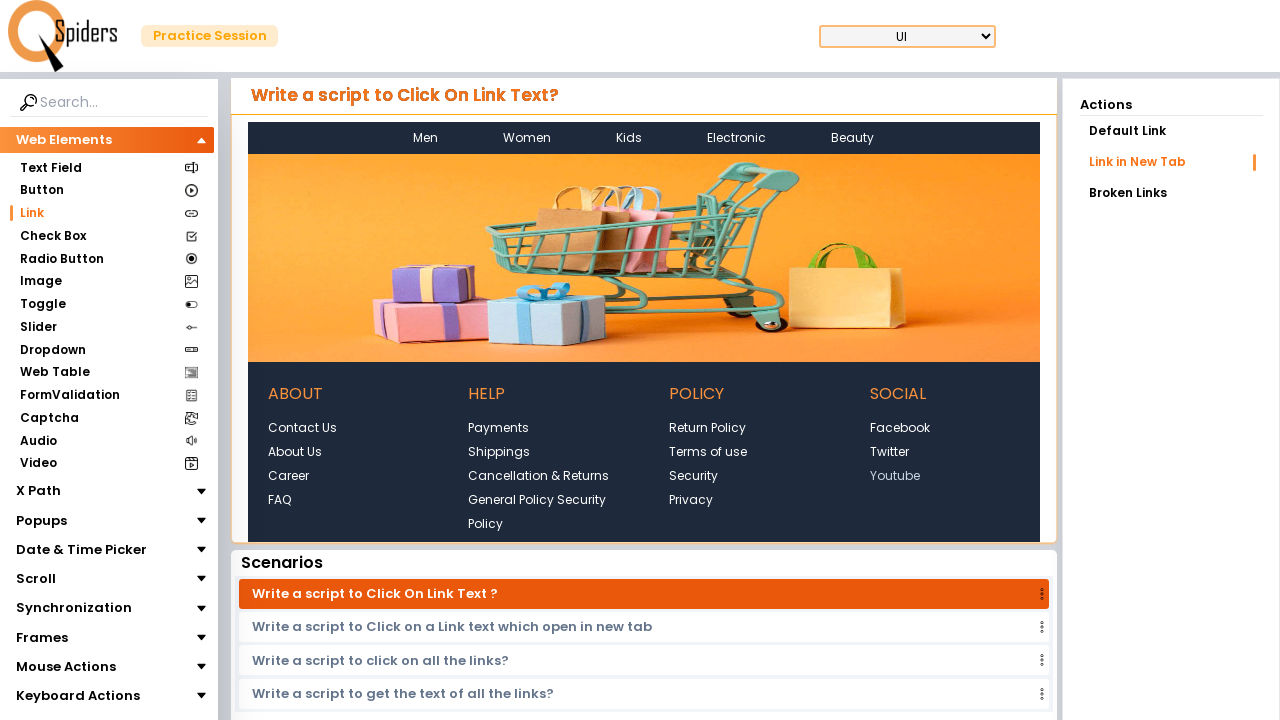

Brought a tab to the front
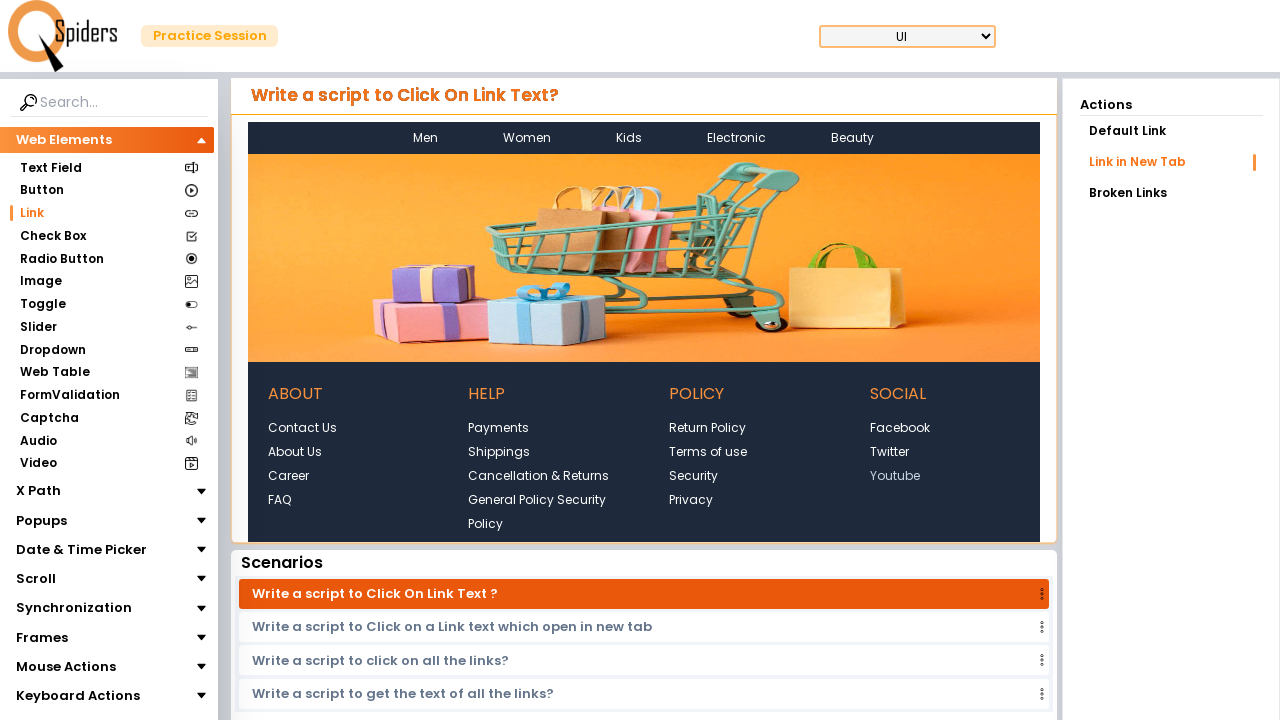

Waited for page load state to complete
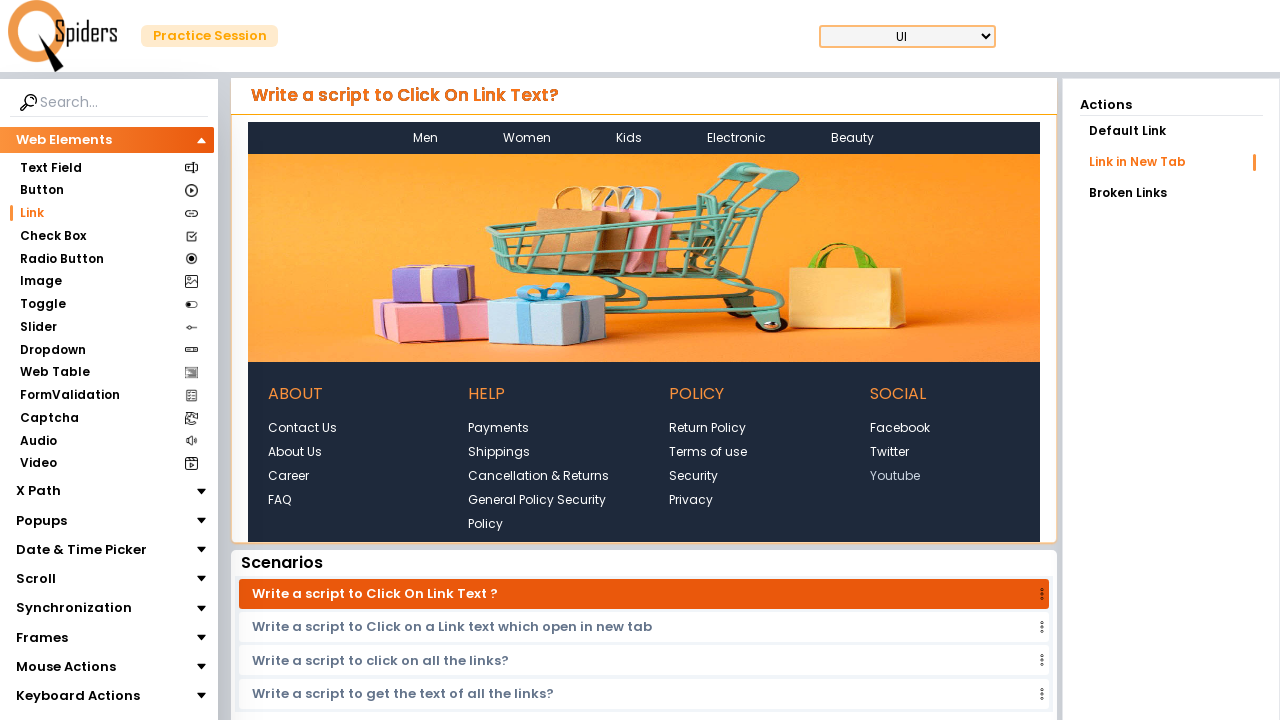

Brought a tab to the front
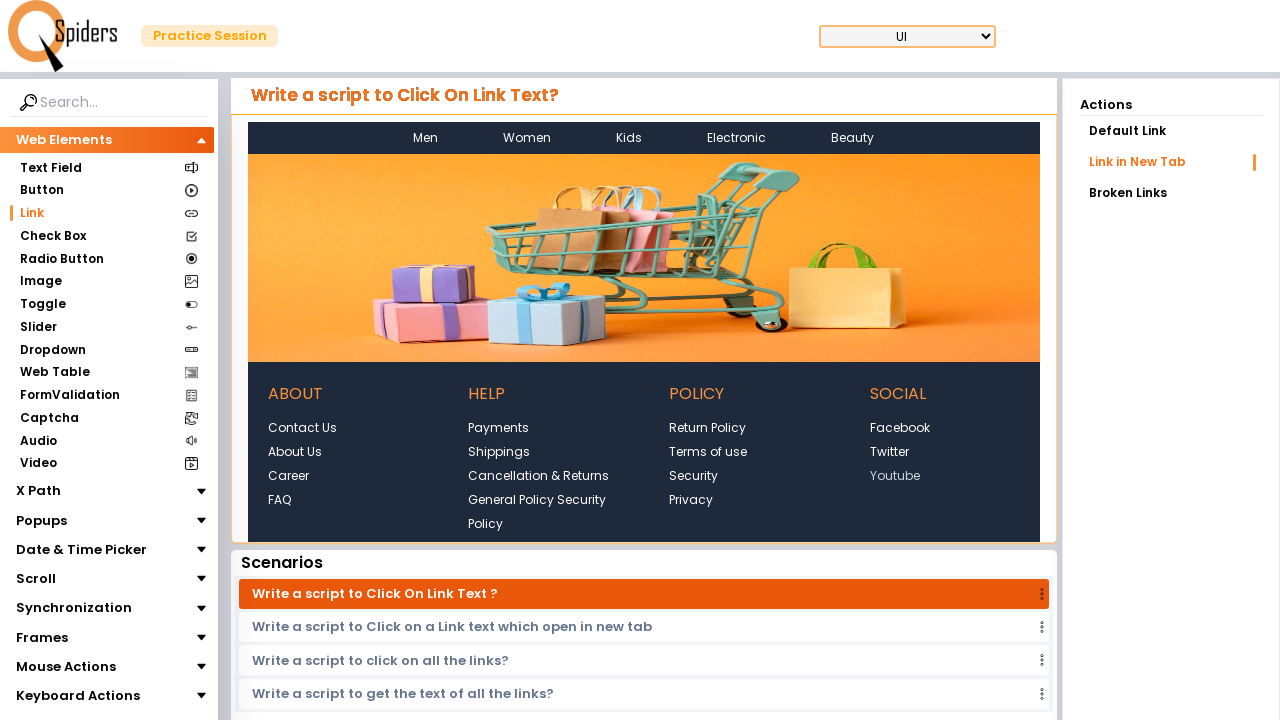

Waited for page load state to complete
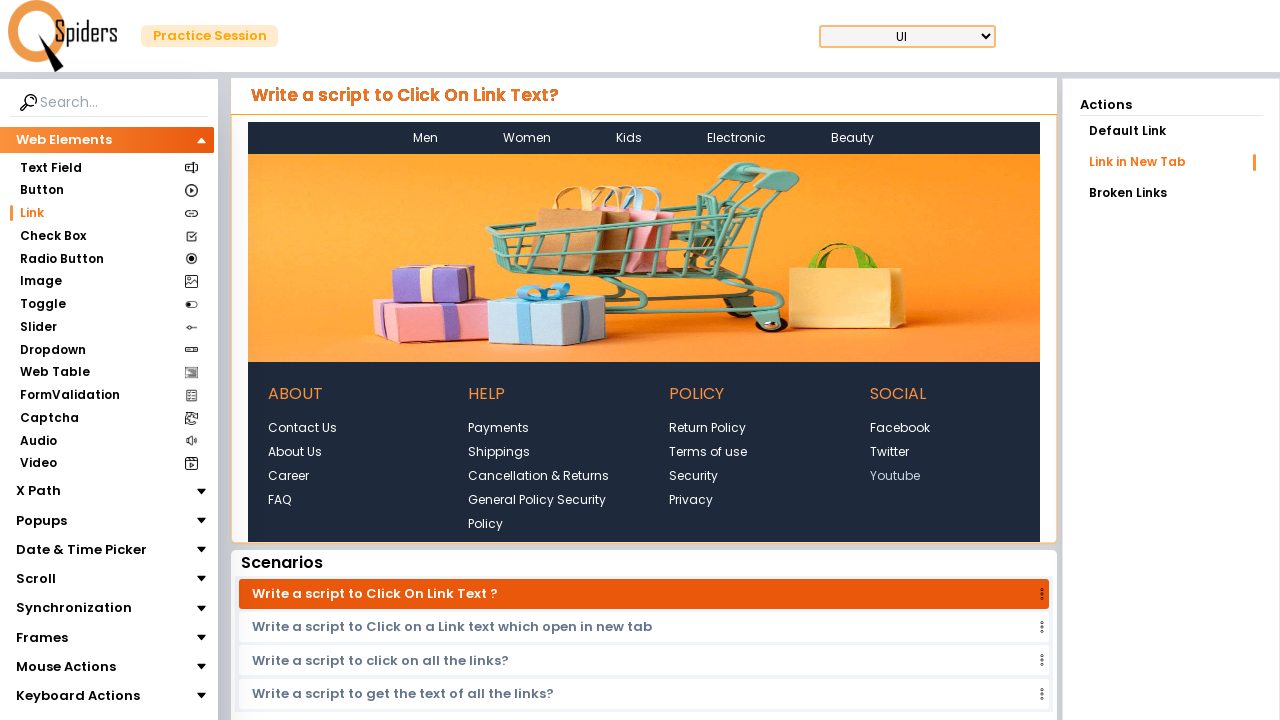

Brought a tab to the front
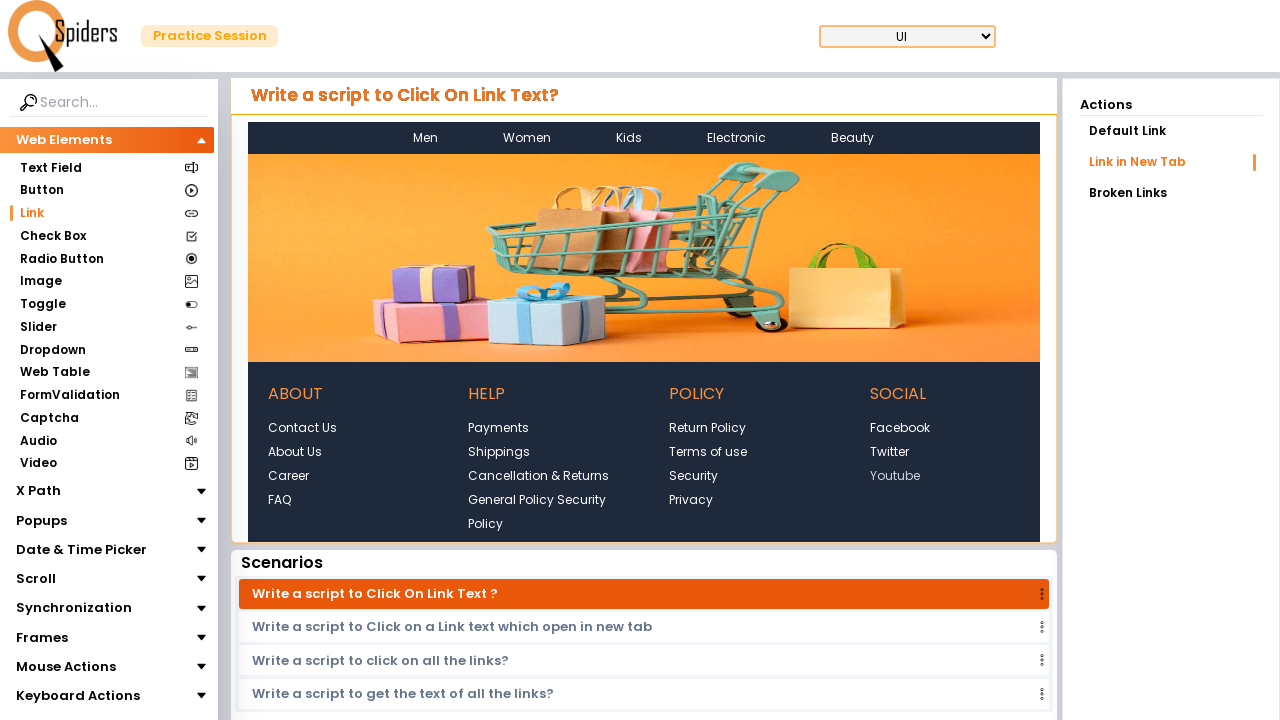

Waited for page load state to complete
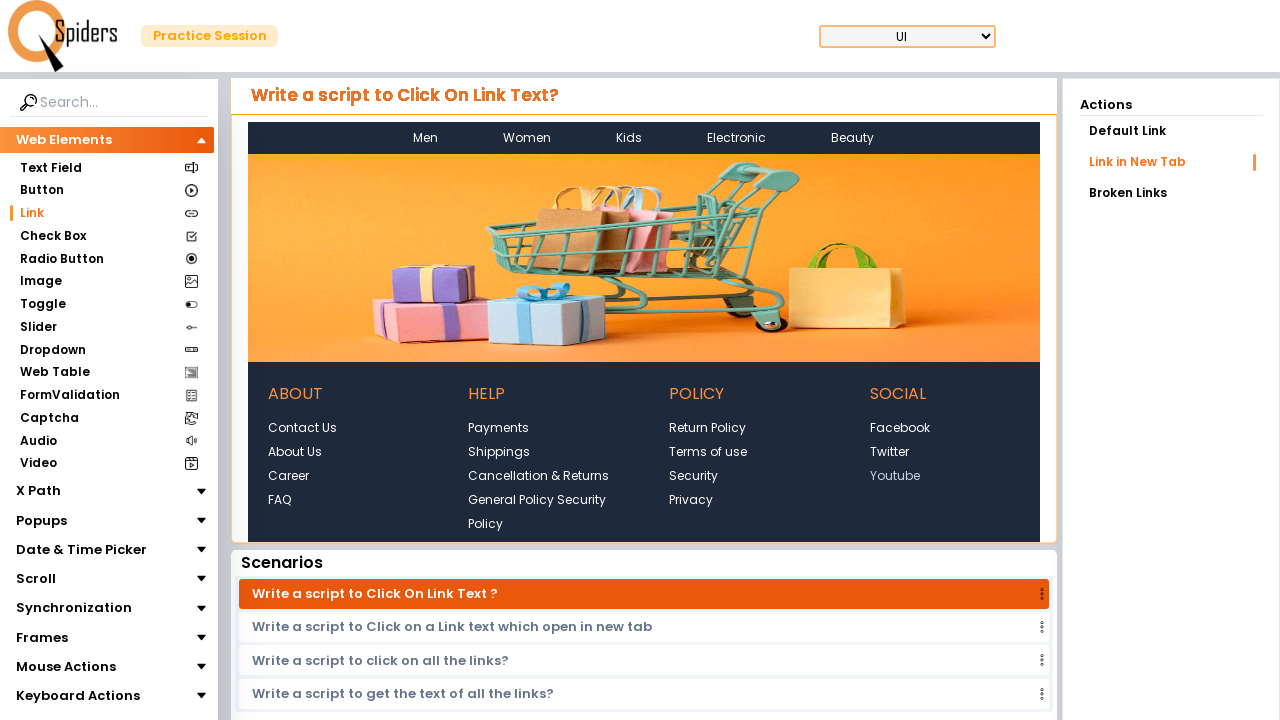

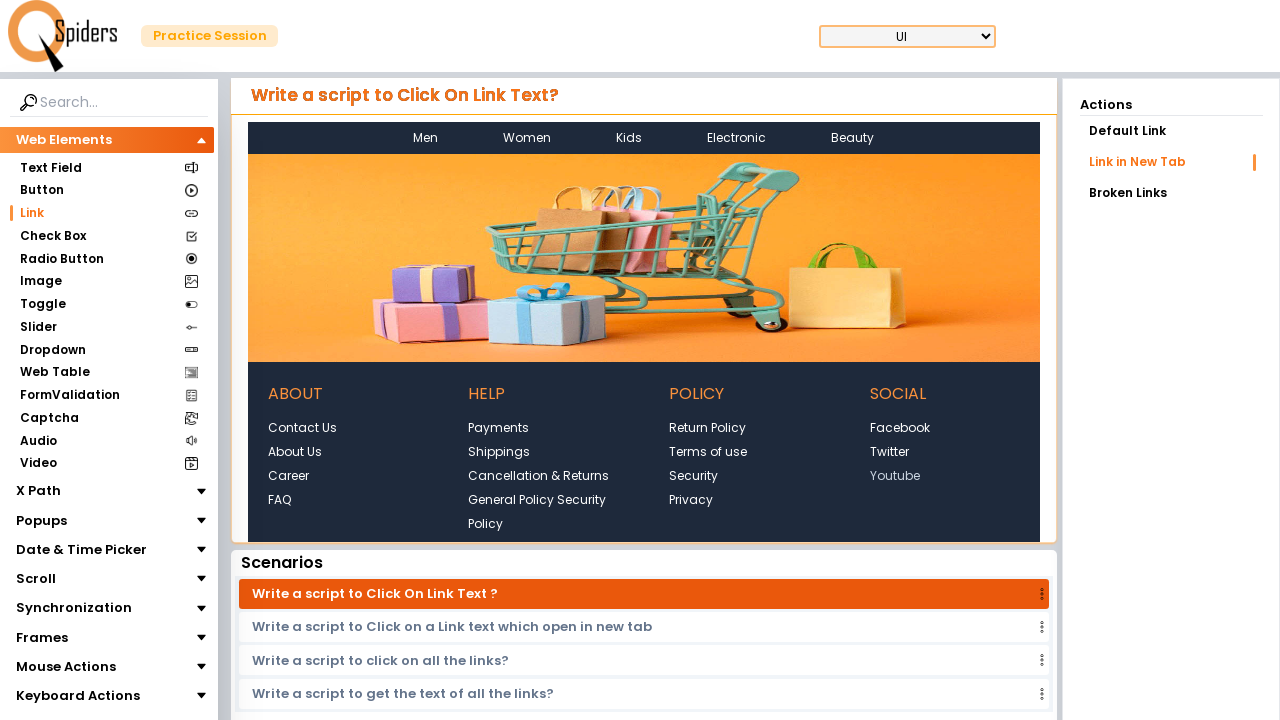